Navigates to W3Schools HTML tables page and retrieves the text content of all table cells (td elements) and table headers (th elements)

Starting URL: https://www.w3schools.com/html/html_tables.asp

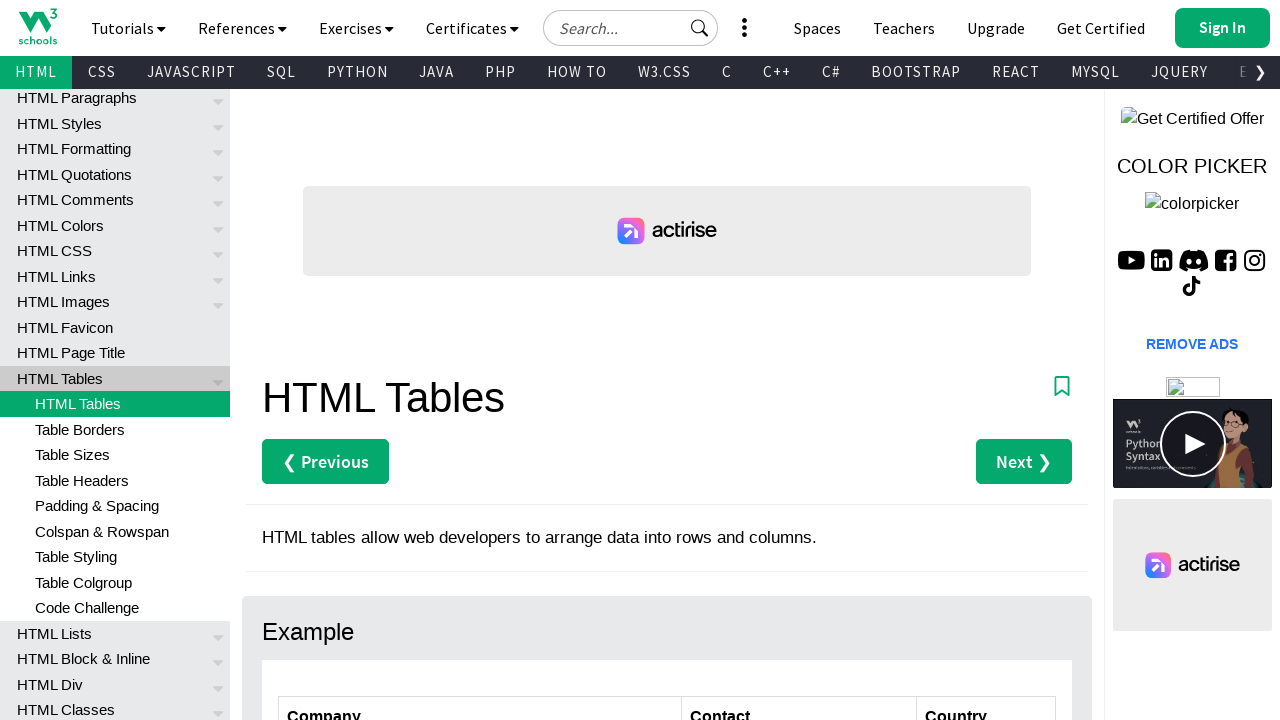

Navigated to W3Schools HTML tables page
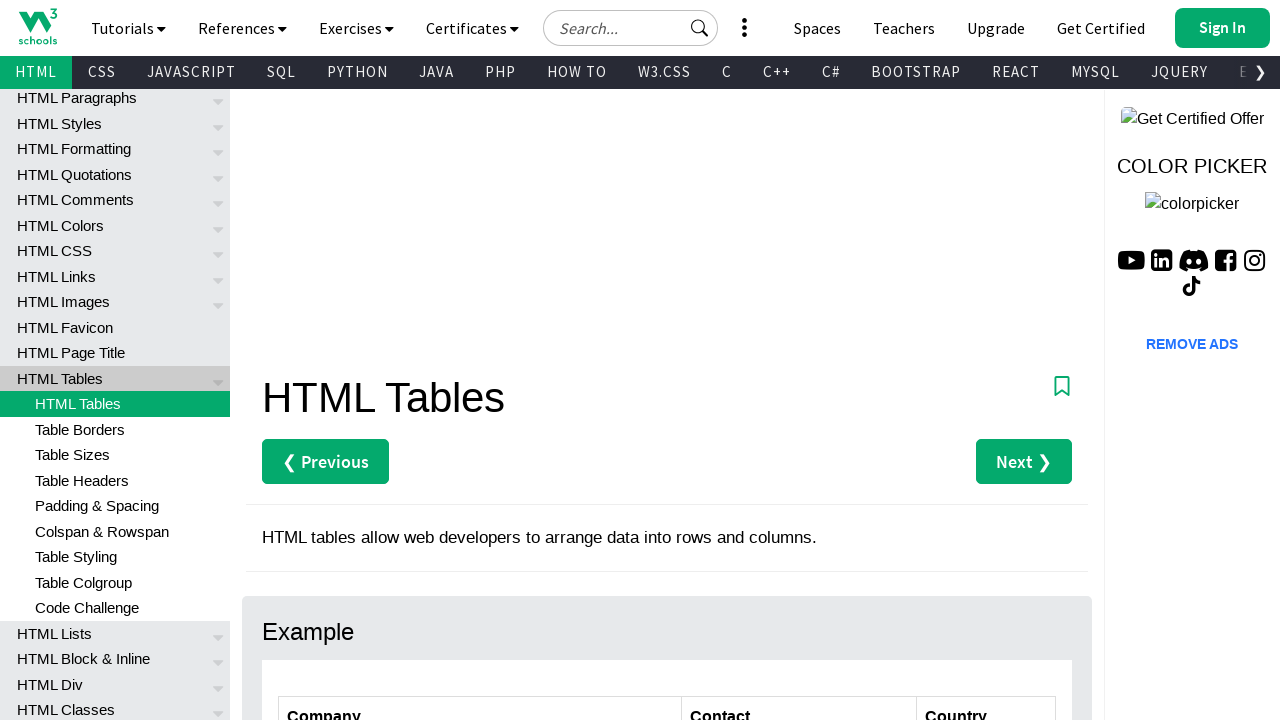

Page loaded completely (networkidle)
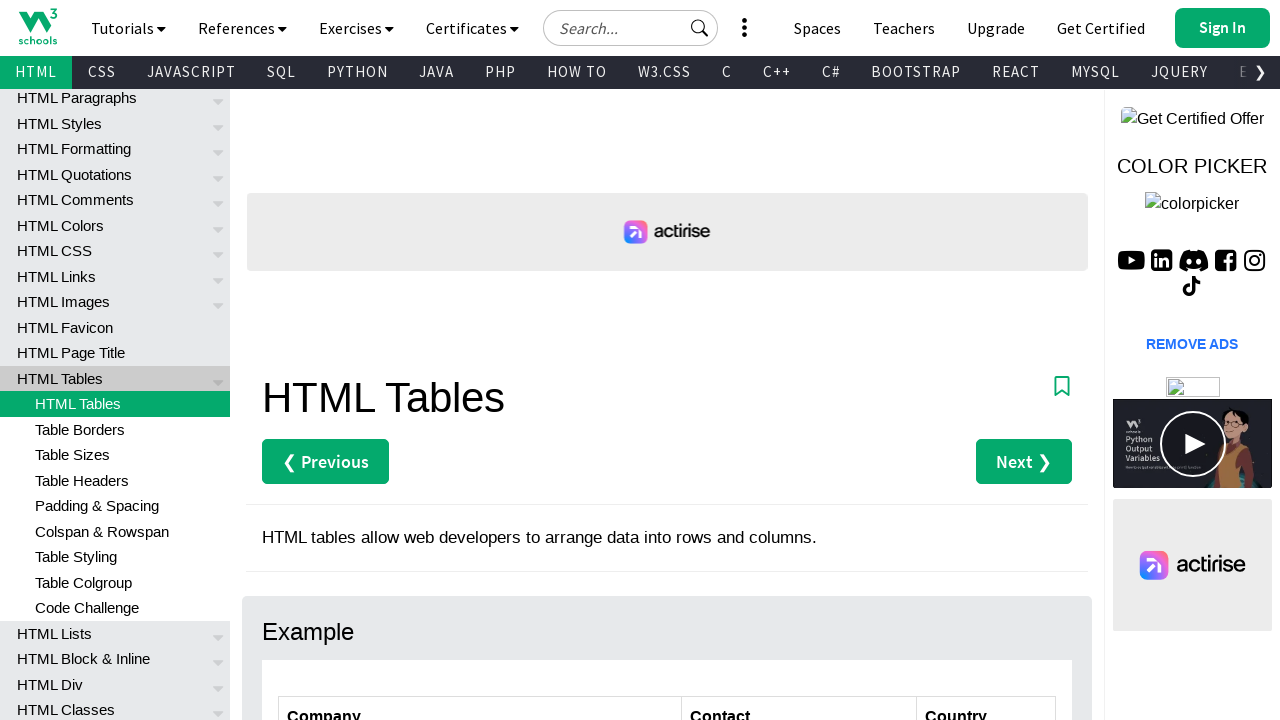

Located all table data cells (td elements)
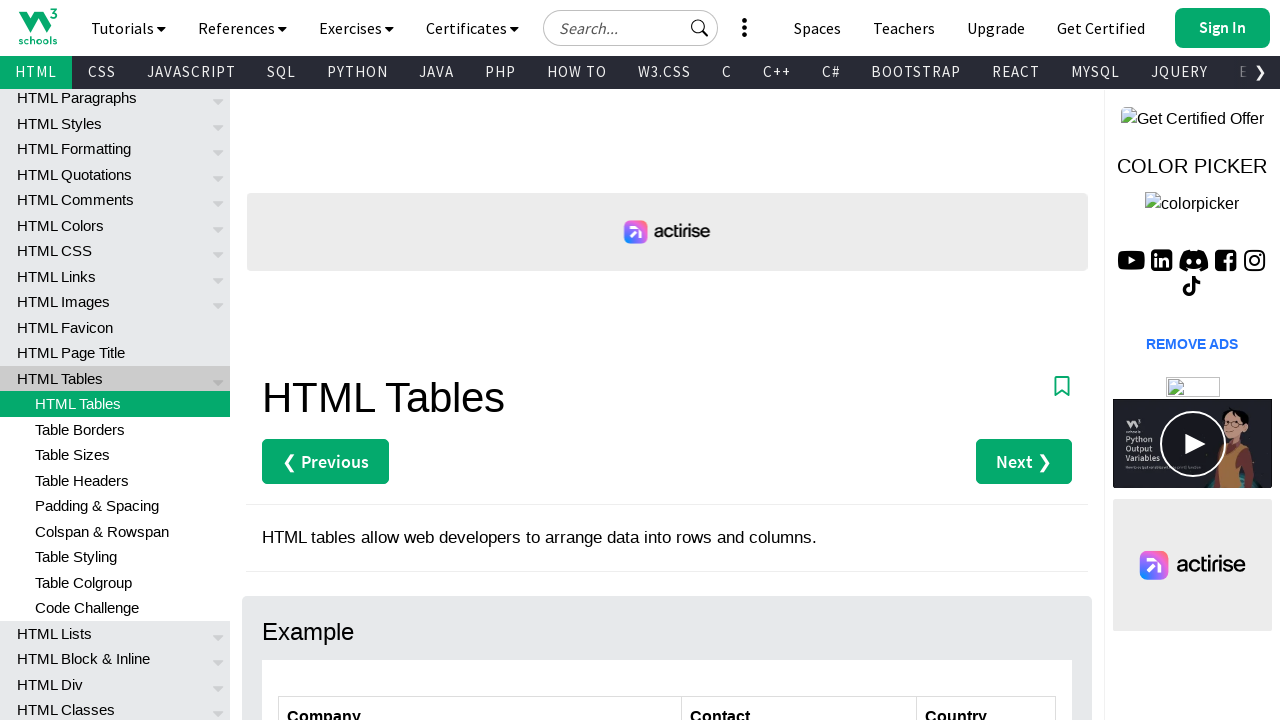

Retrieved table cell content: Alfreds Futterkiste
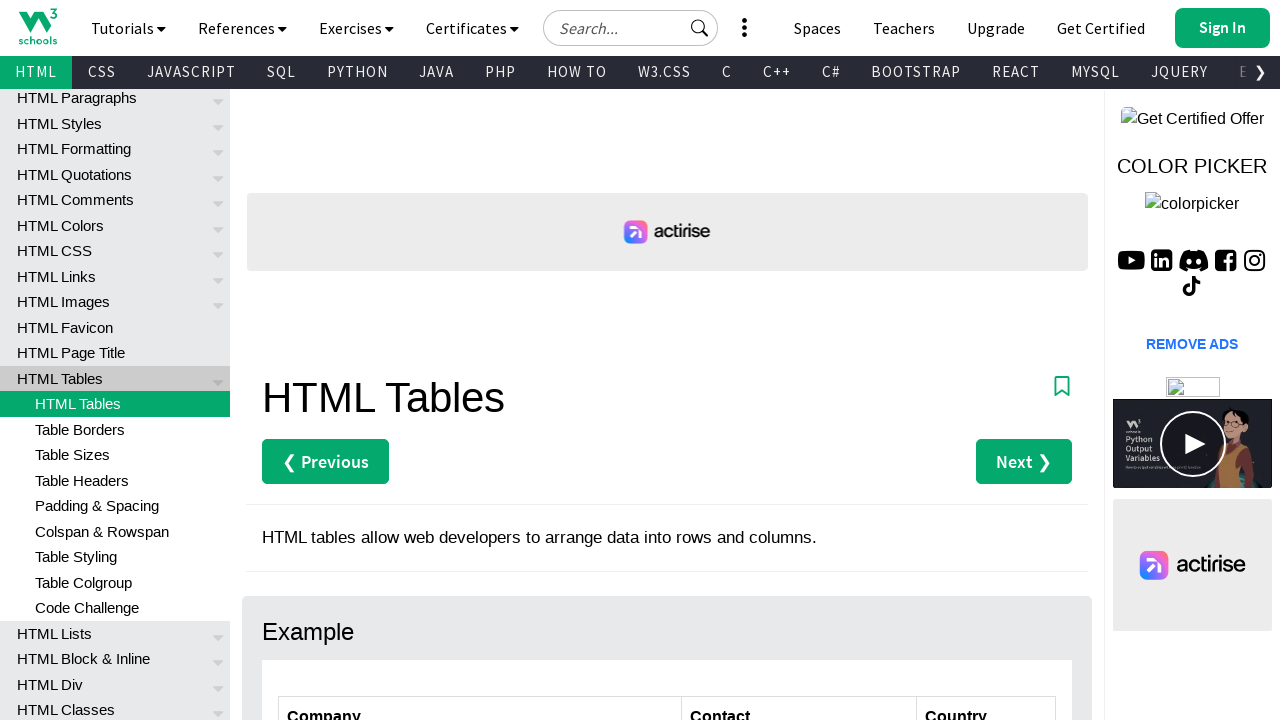

Retrieved table cell content: Maria Anders
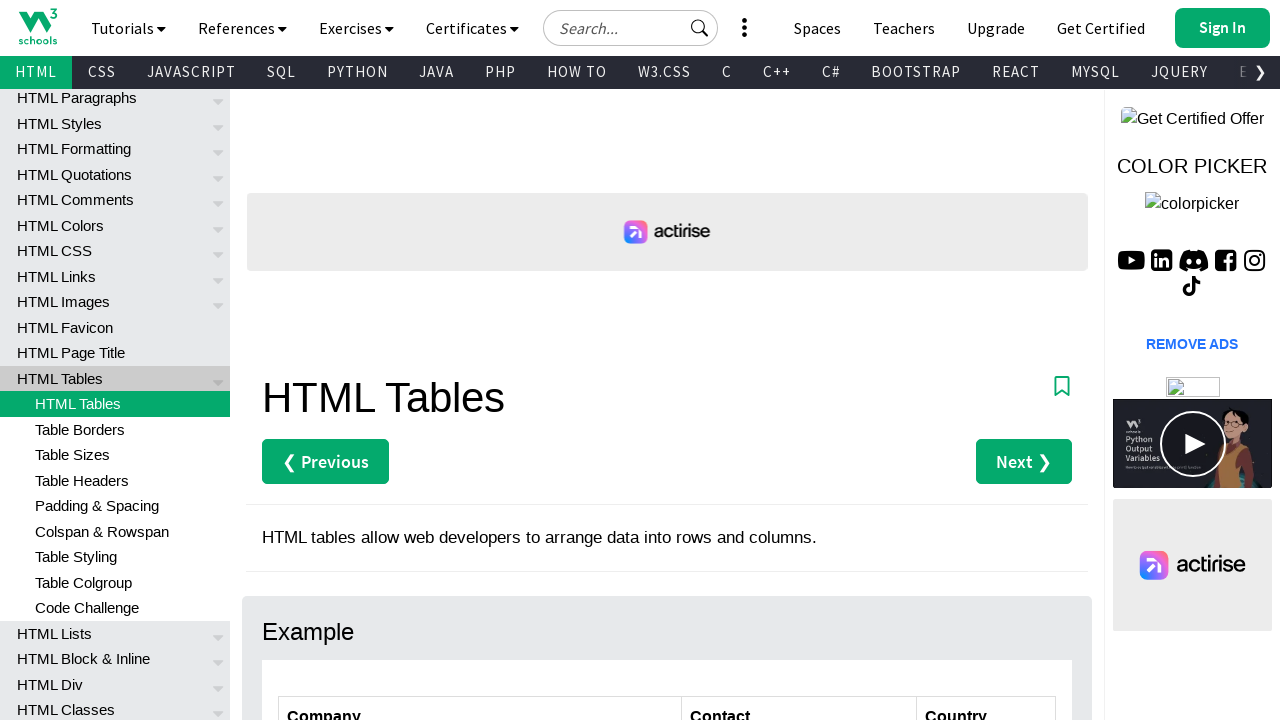

Retrieved table cell content: Germany
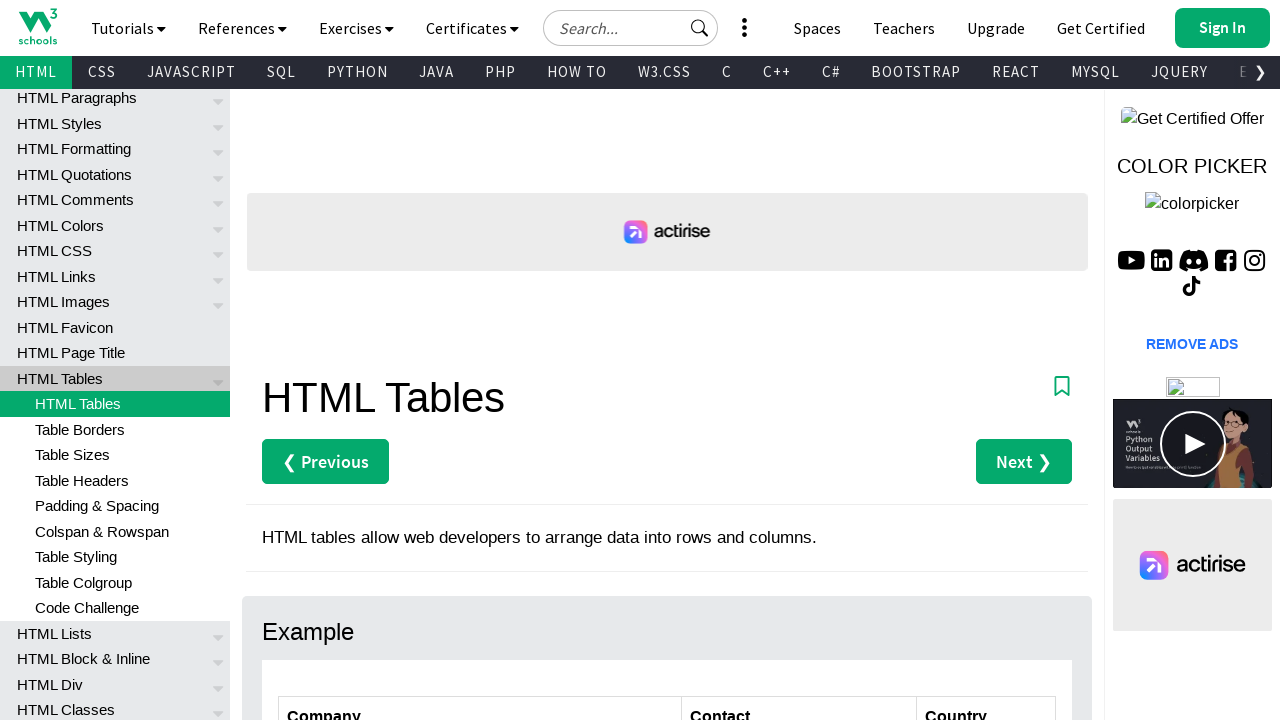

Retrieved table cell content: Centro comercial Moctezuma
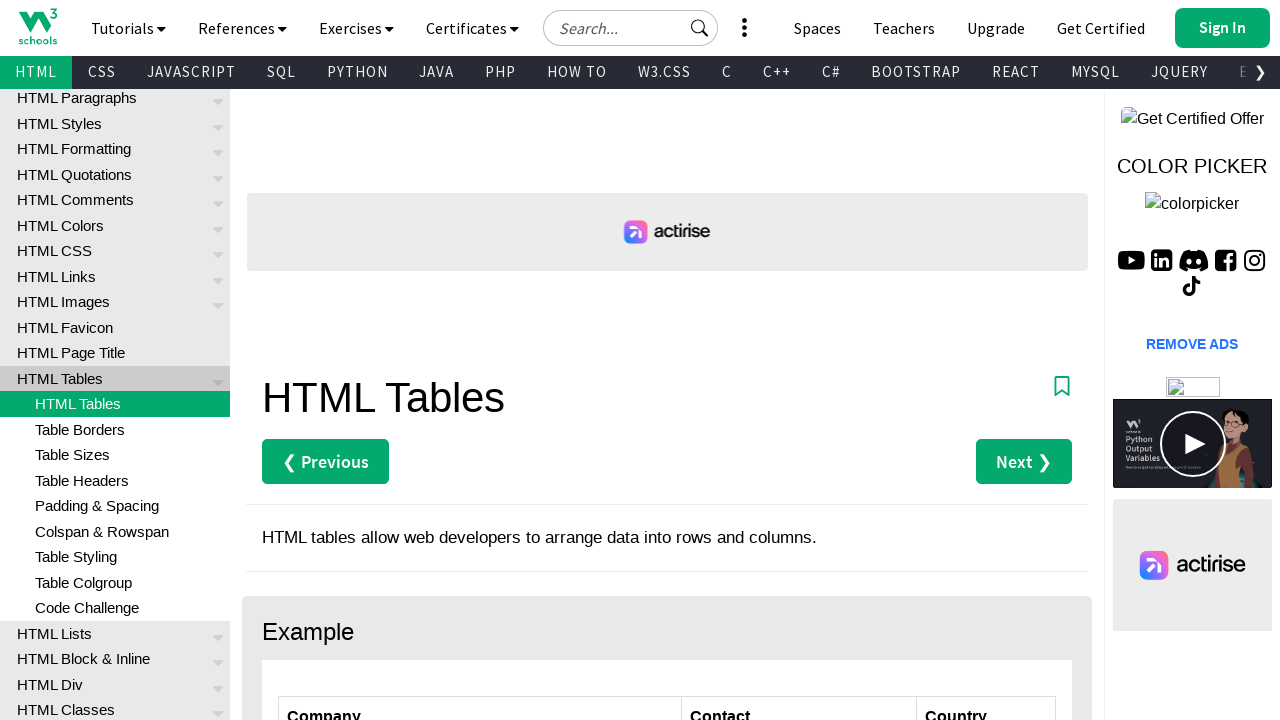

Retrieved table cell content: Francisco Chang
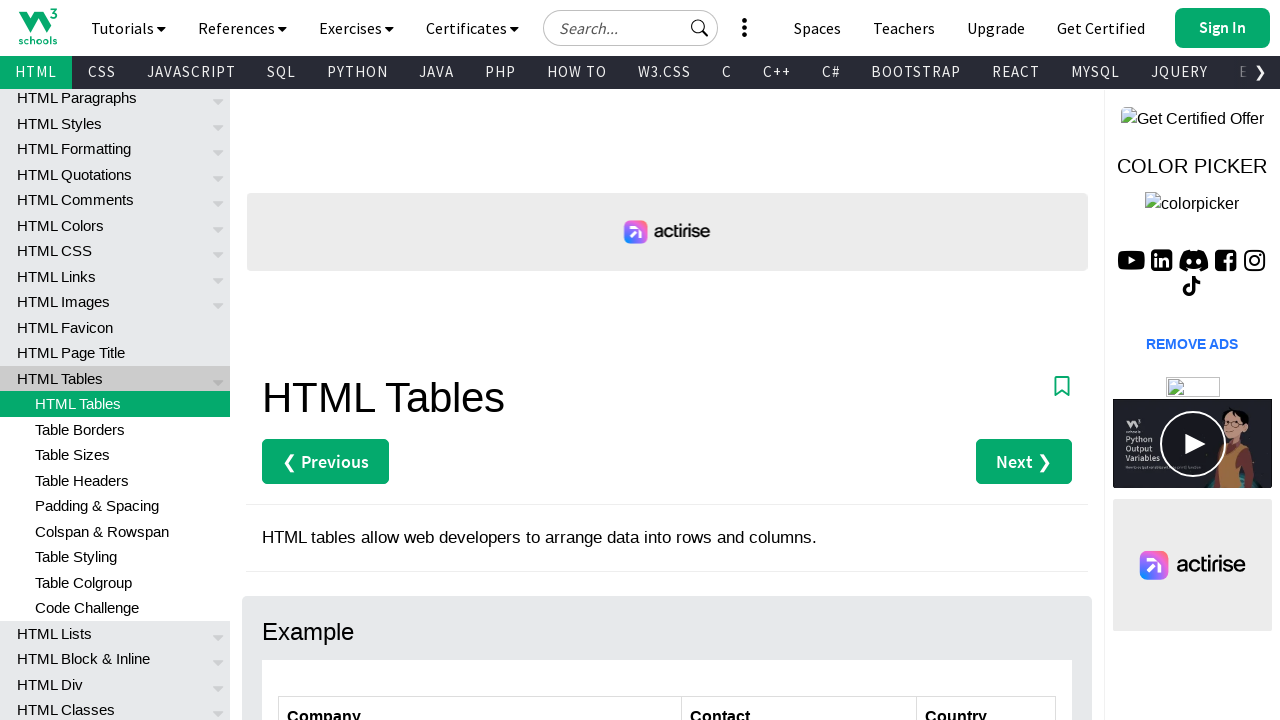

Retrieved table cell content: Mexico
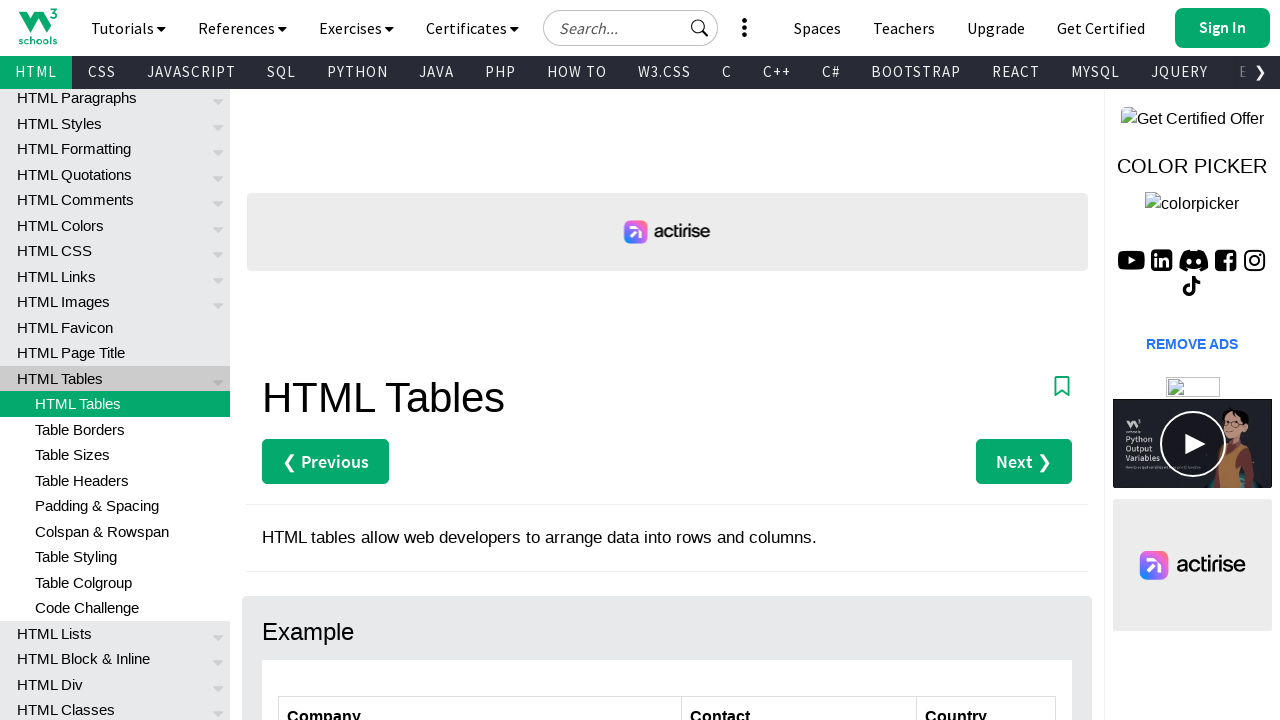

Retrieved table cell content: Ernst Handel
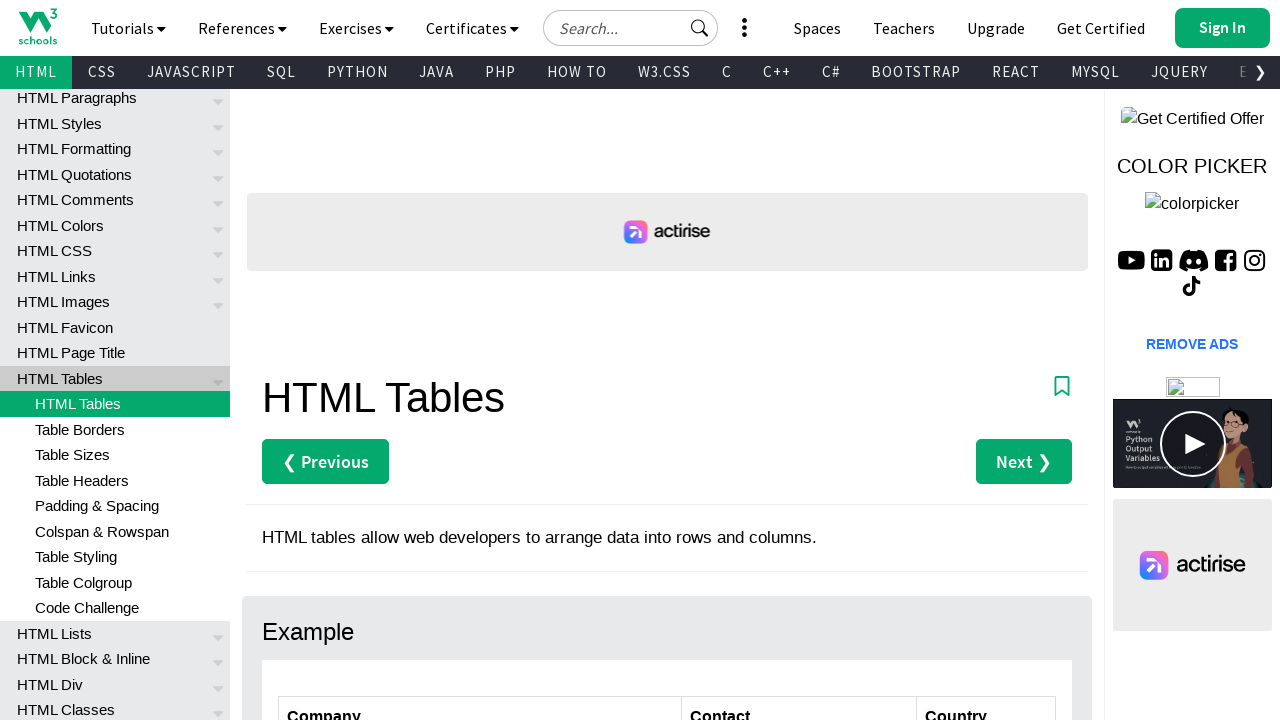

Retrieved table cell content: Roland Mendel
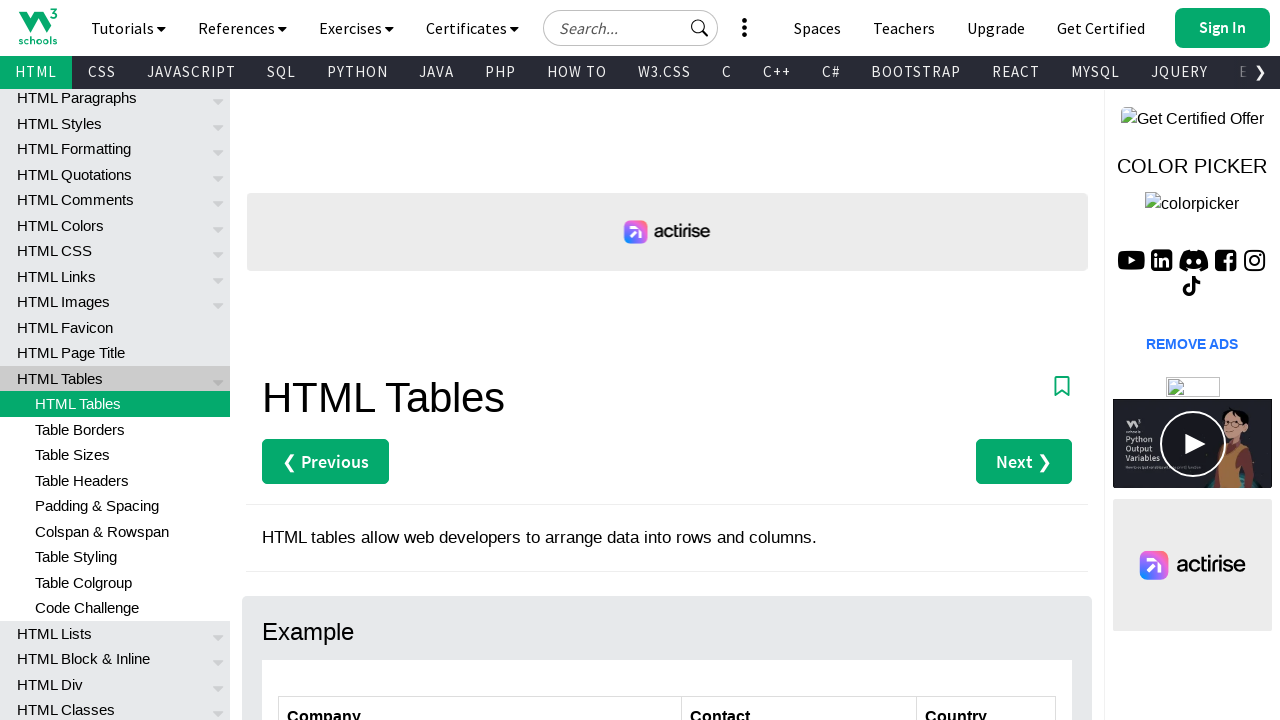

Retrieved table cell content: Austria
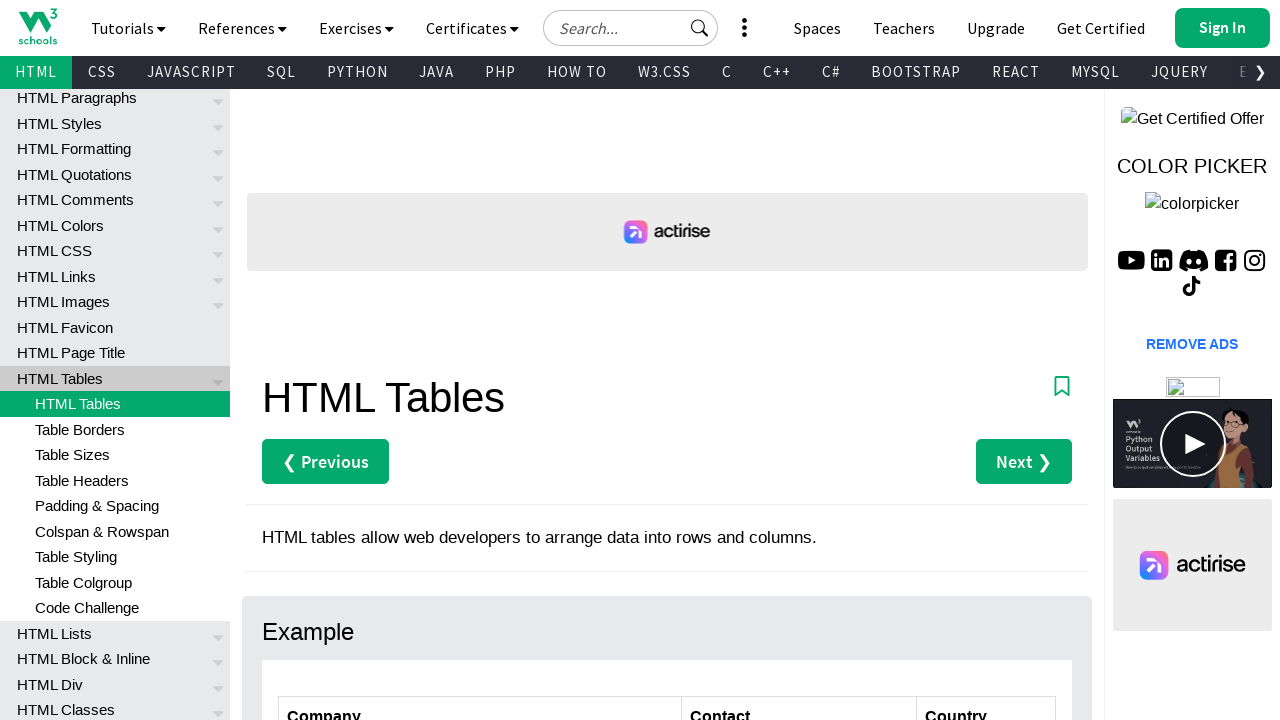

Retrieved table cell content: Island Trading
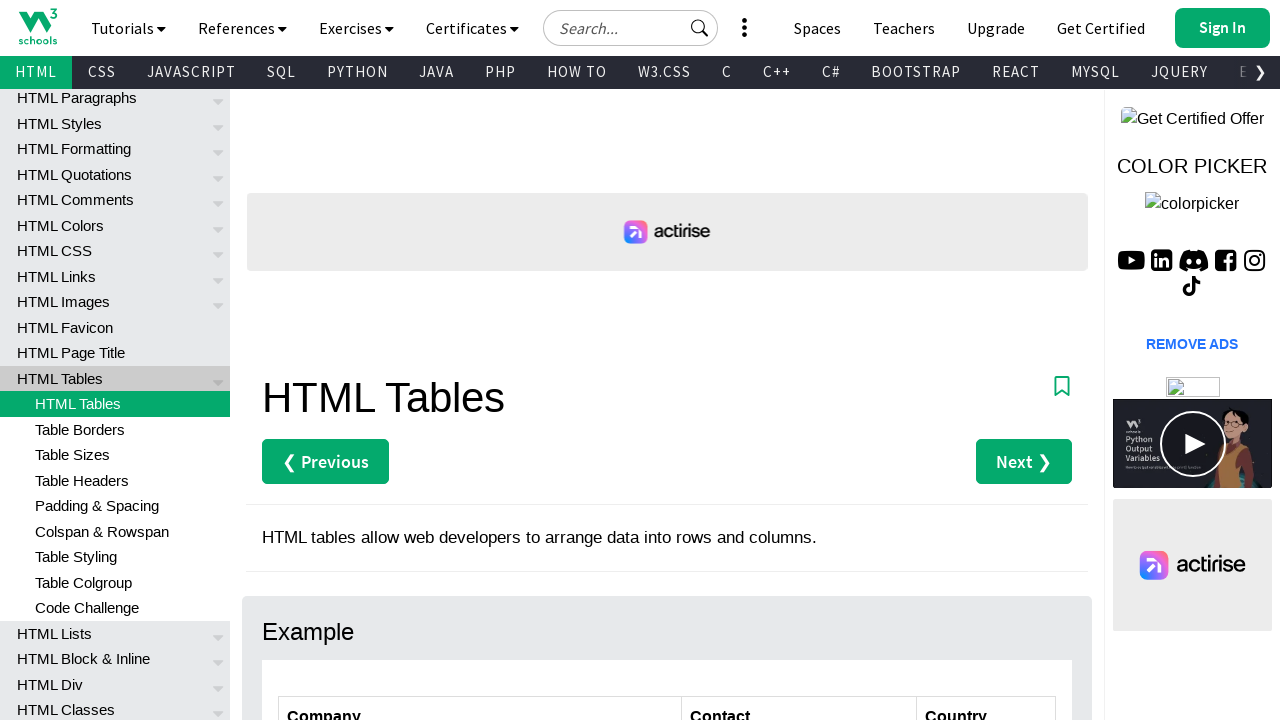

Retrieved table cell content: Helen Bennett
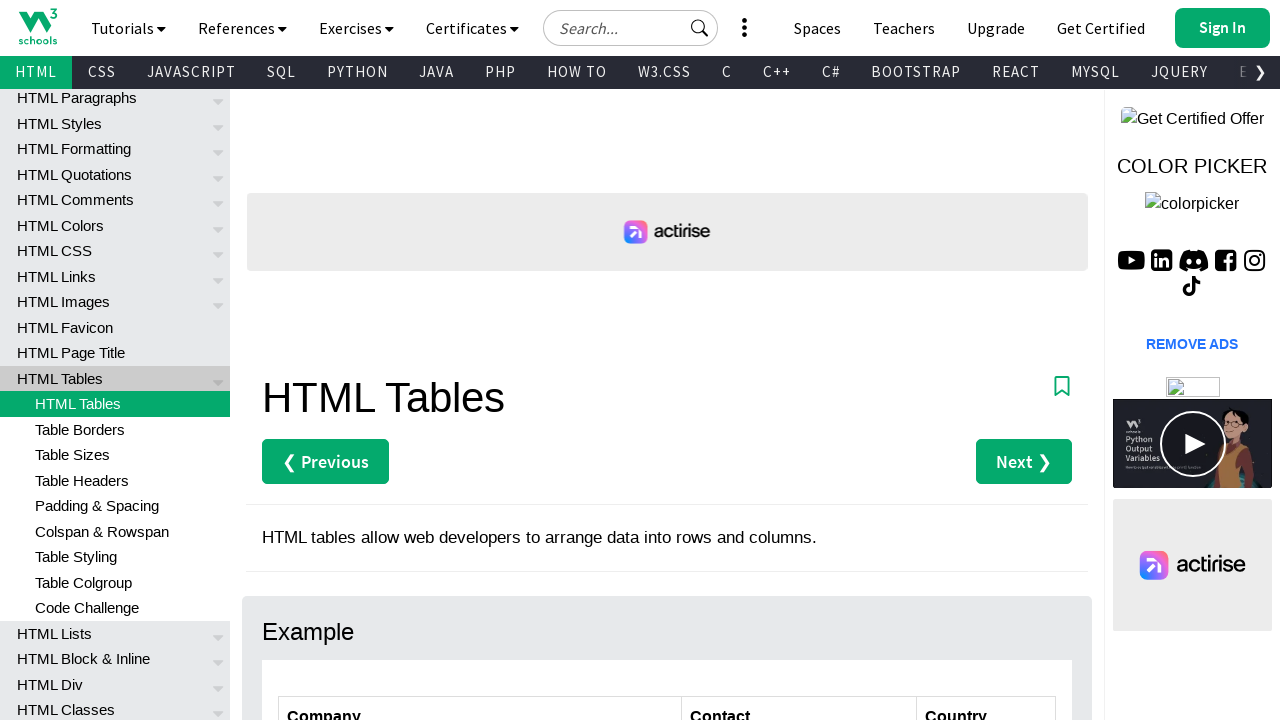

Retrieved table cell content: UK
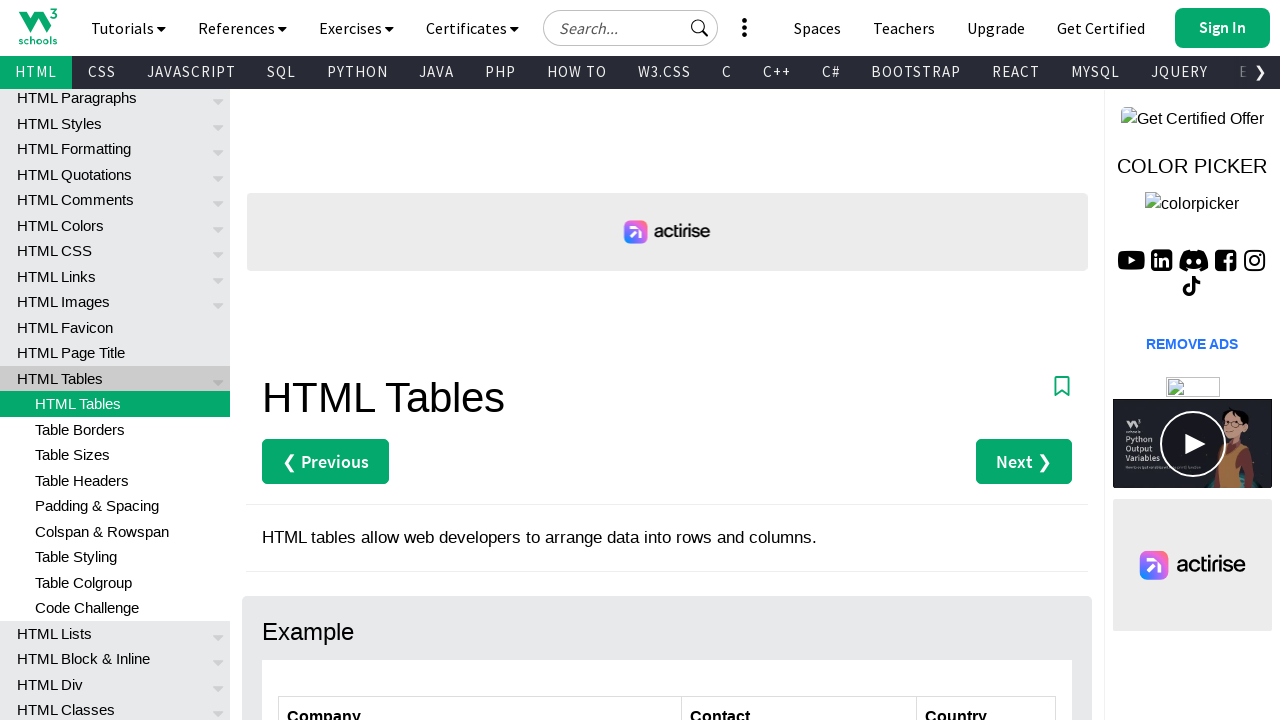

Retrieved table cell content: Laughing Bacchus Winecellars
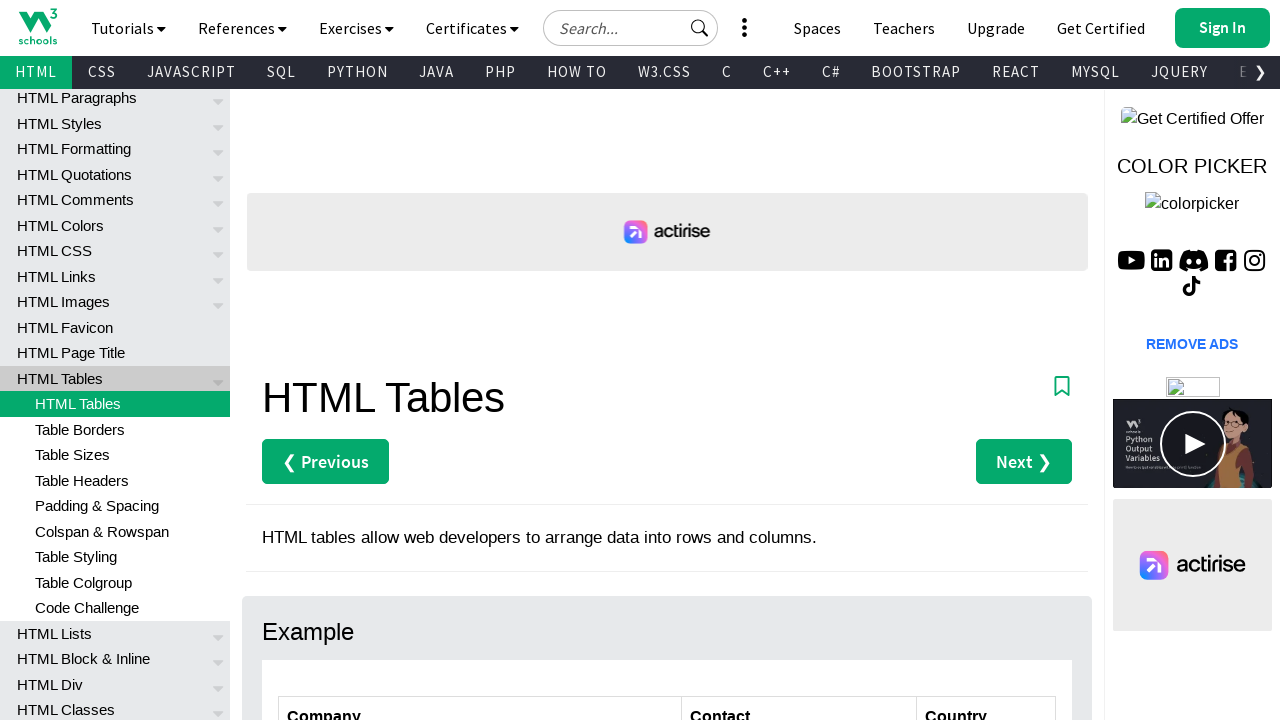

Retrieved table cell content: Yoshi Tannamuri
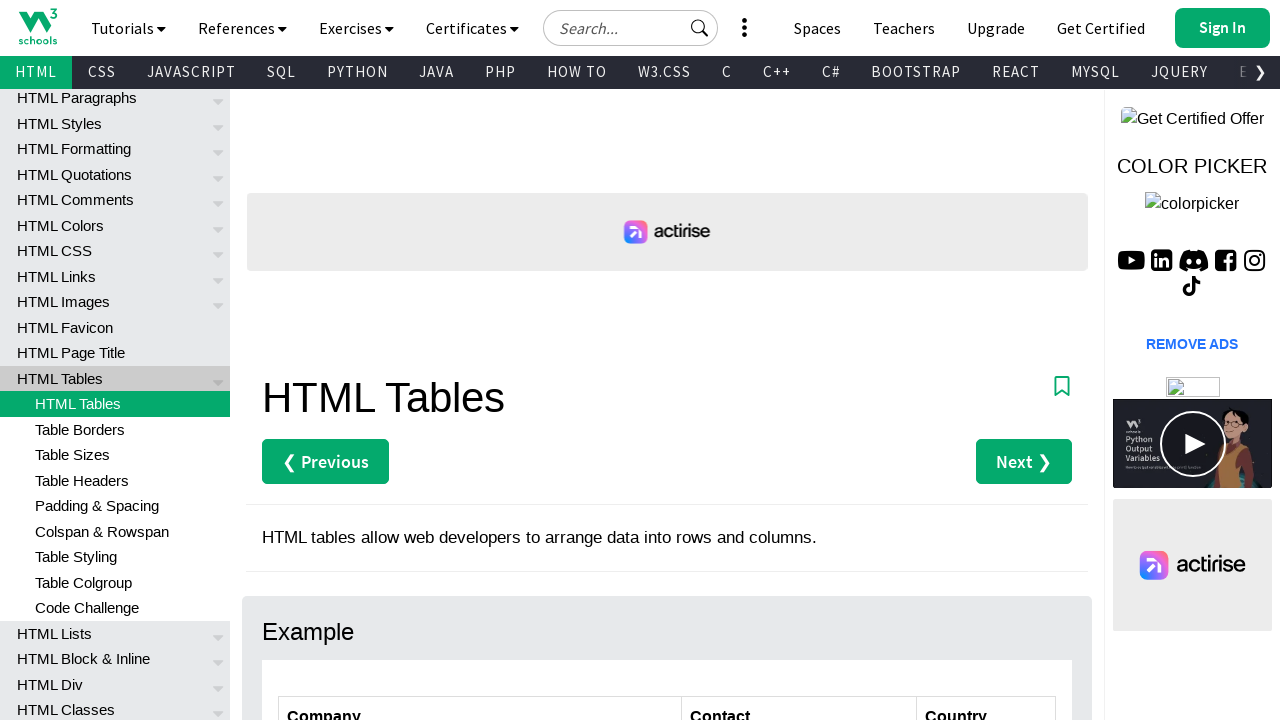

Retrieved table cell content: Canada
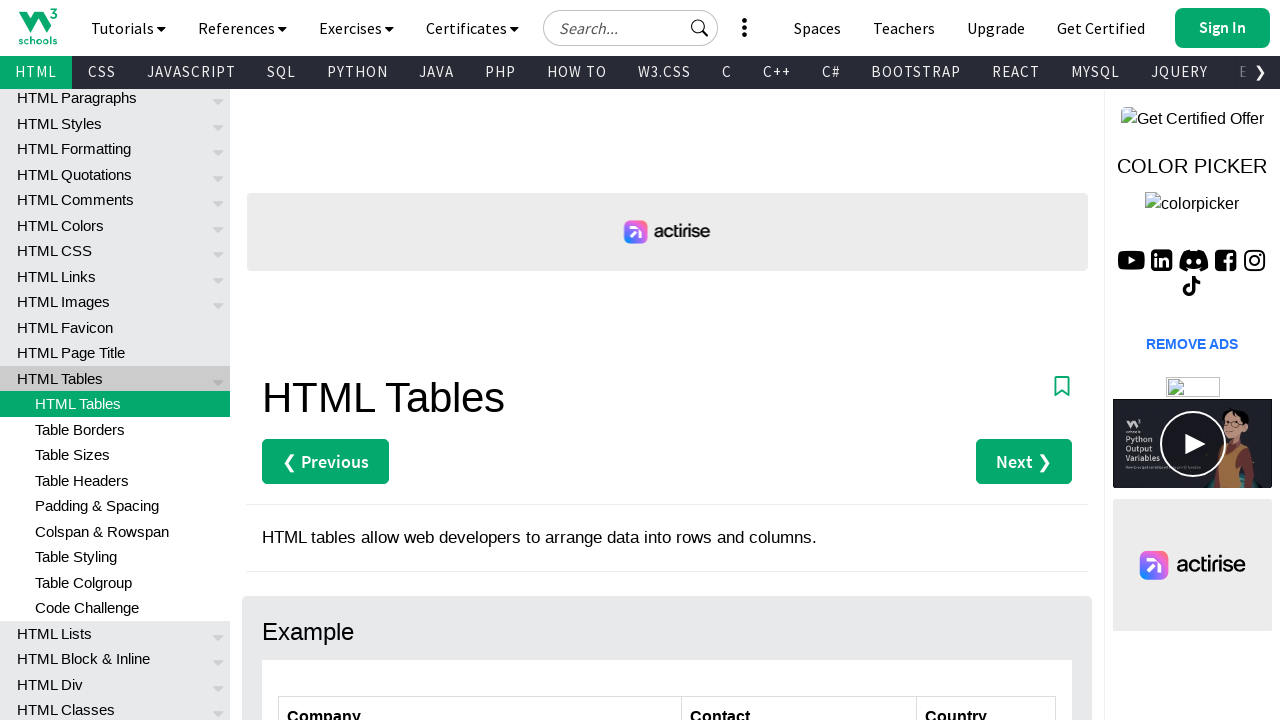

Retrieved table cell content: Magazzini Alimentari Riuniti
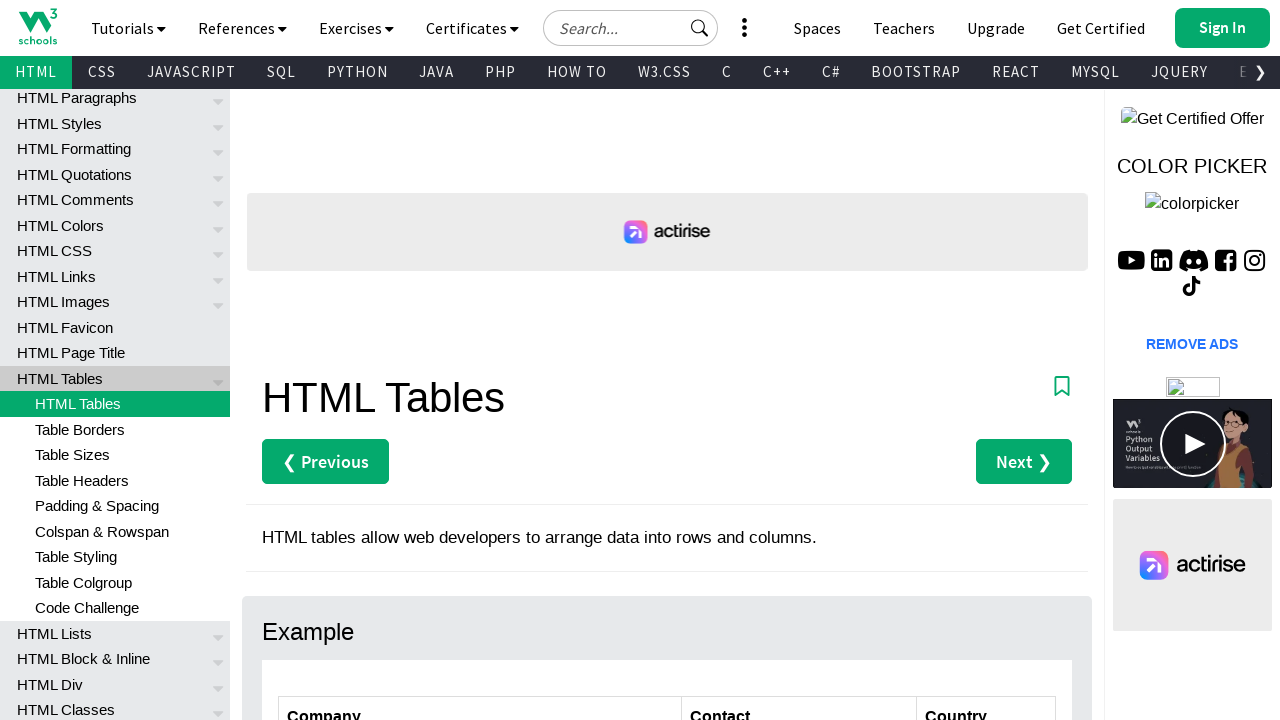

Retrieved table cell content: Giovanni Rovelli
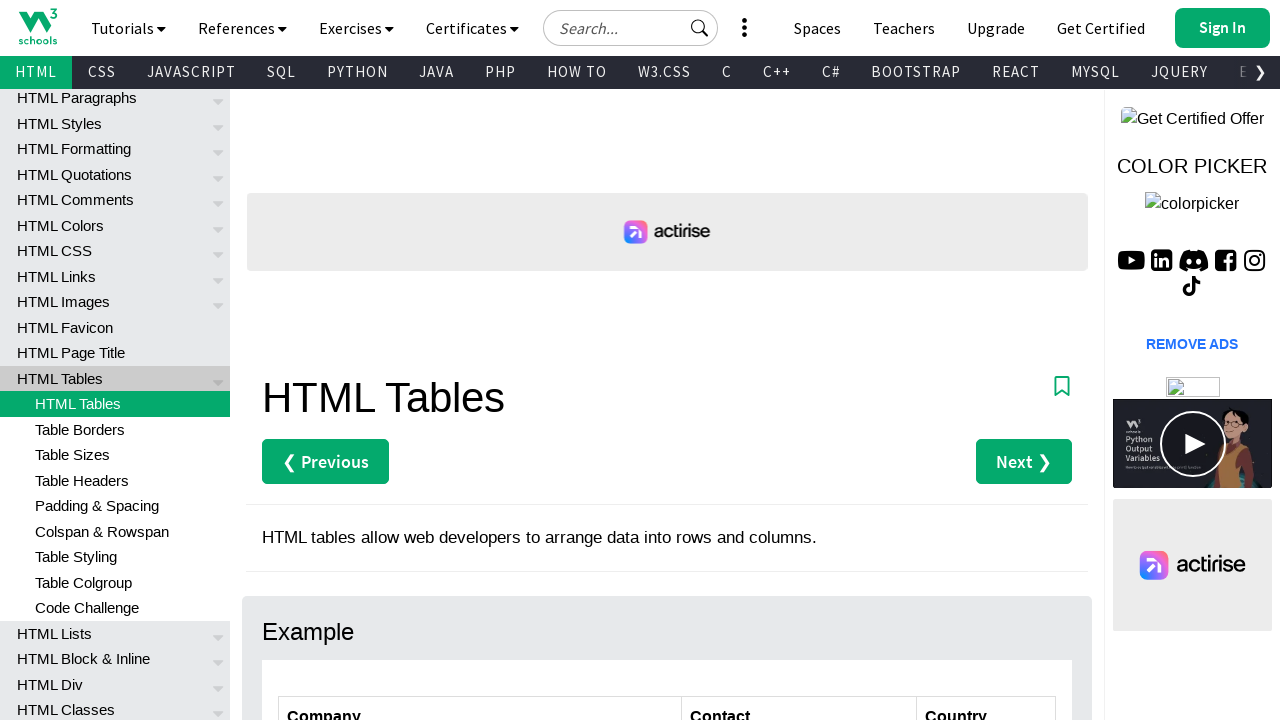

Retrieved table cell content: Italy
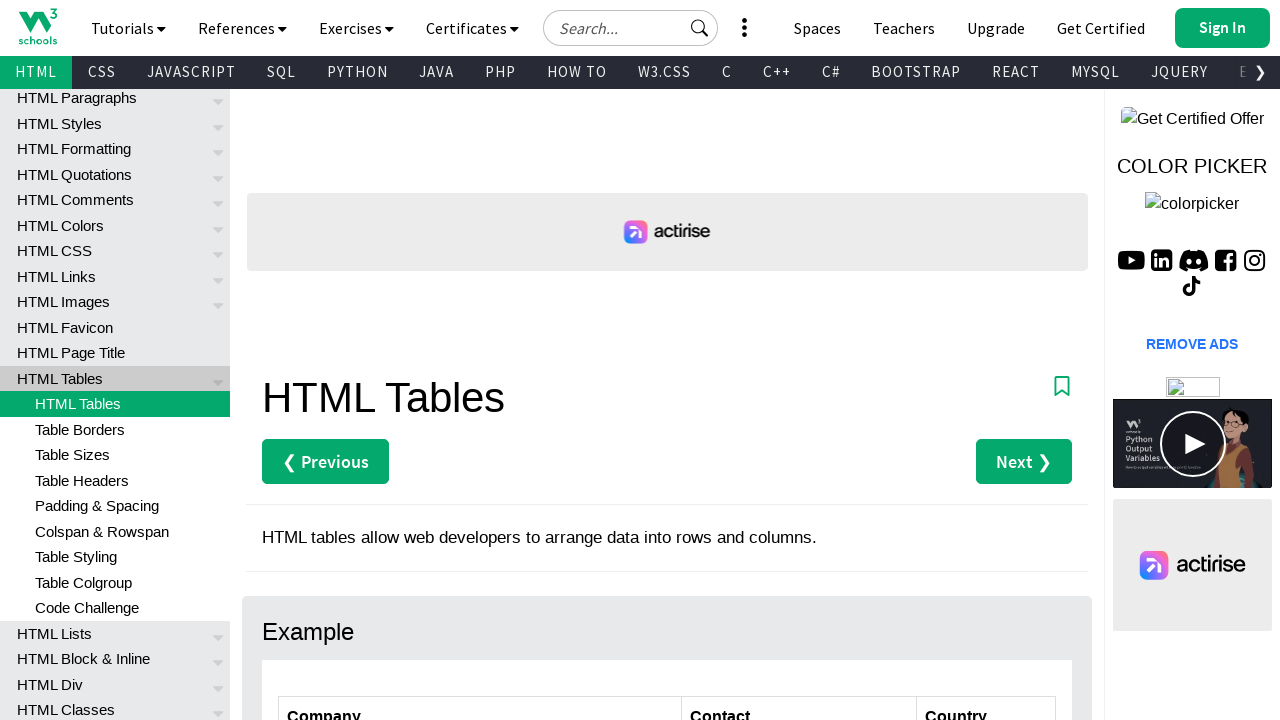

Retrieved table cell content: <table>
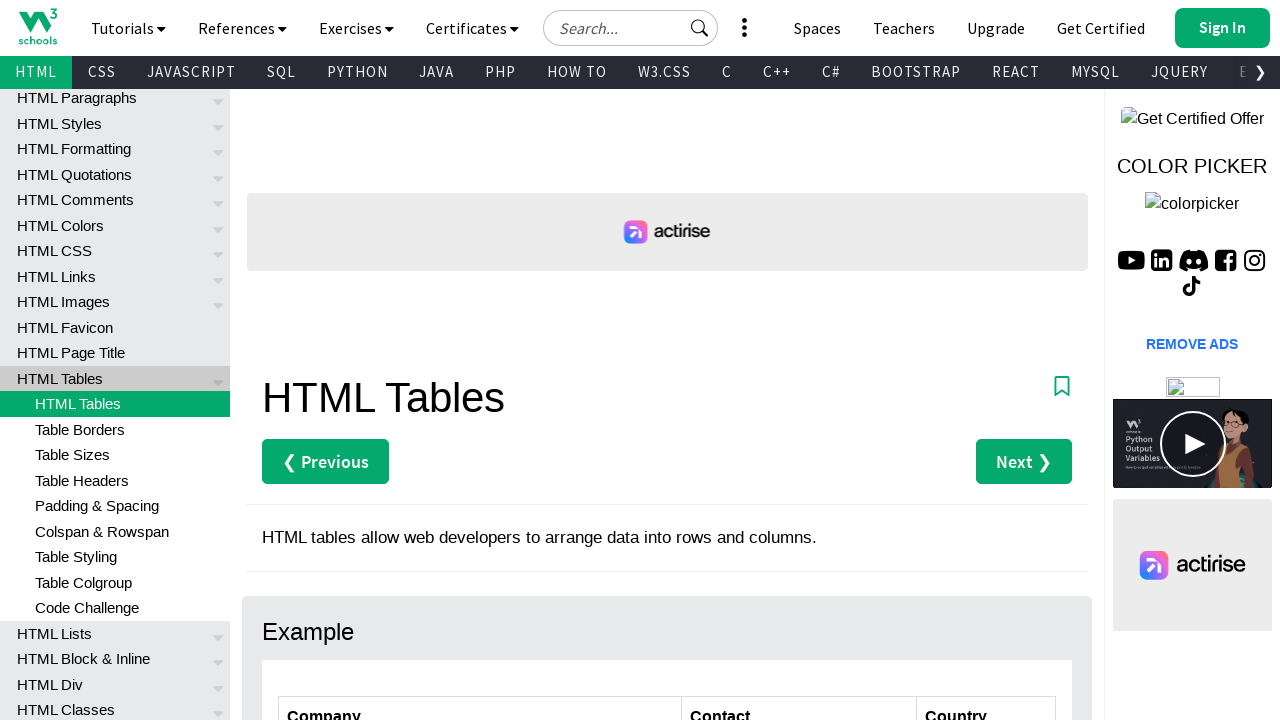

Retrieved table cell content: Defines a table
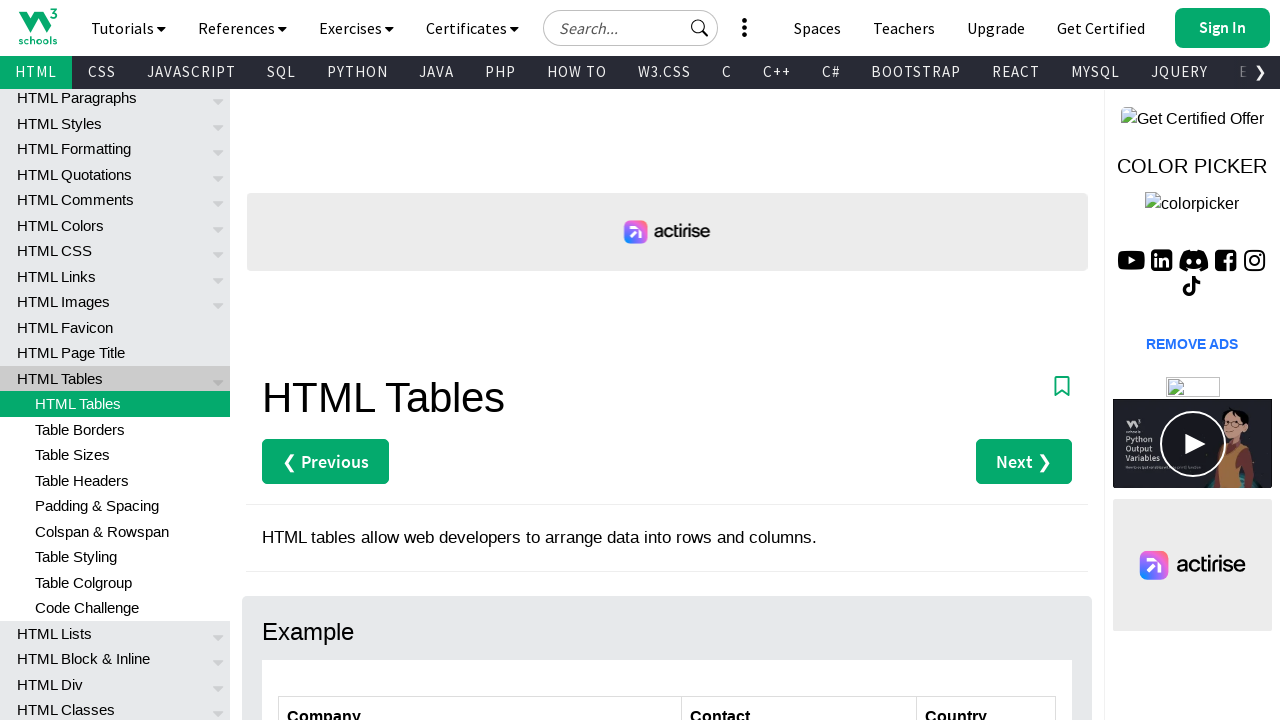

Retrieved table cell content: <th>
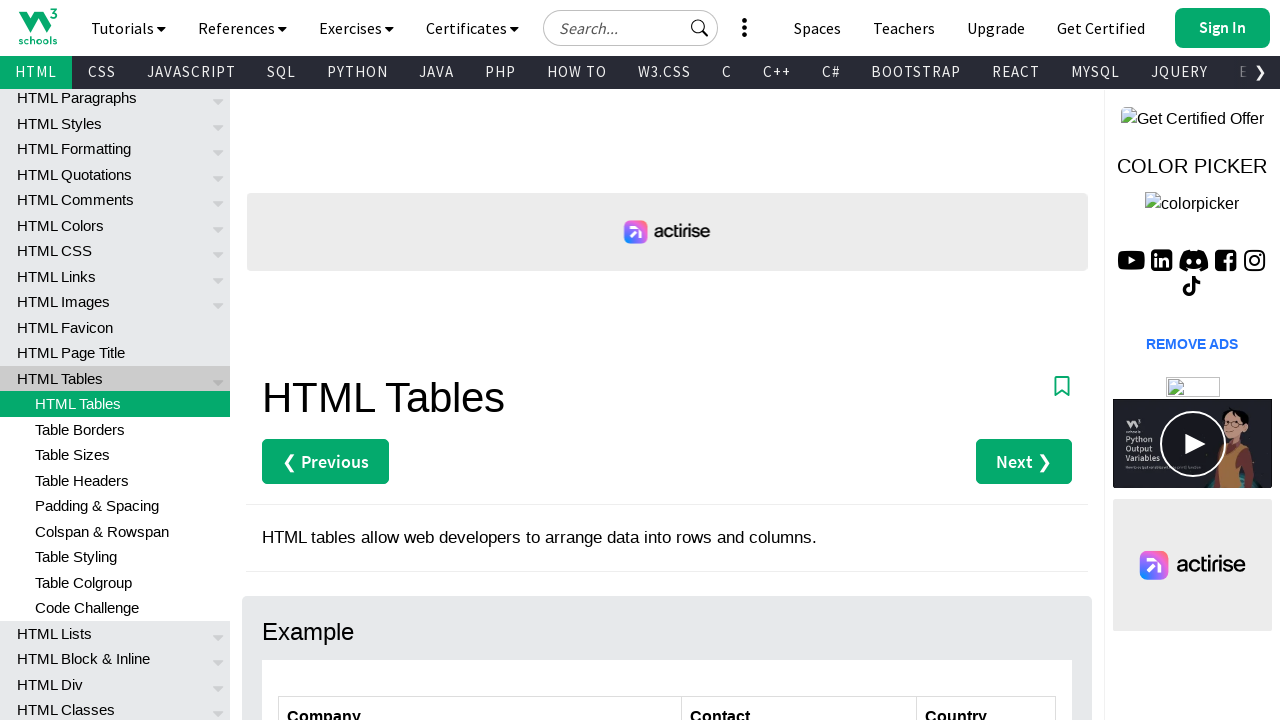

Retrieved table cell content: Defines a header cell in a table
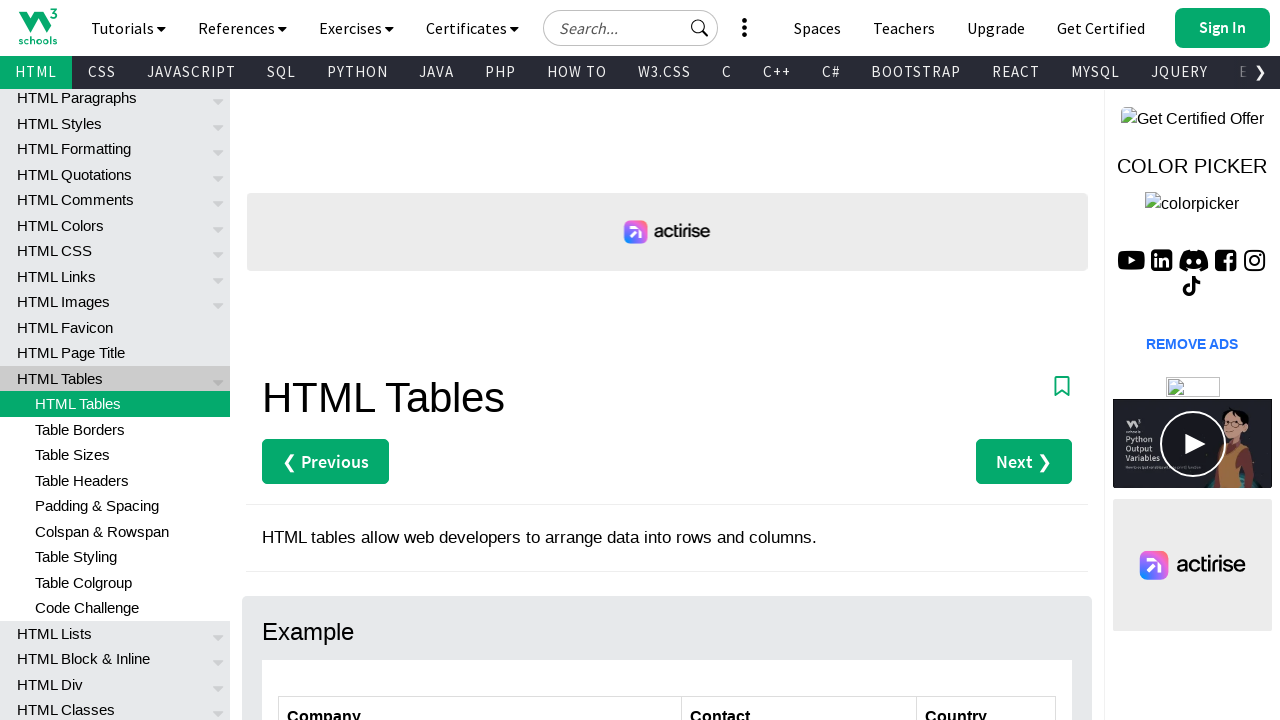

Retrieved table cell content: <tr>
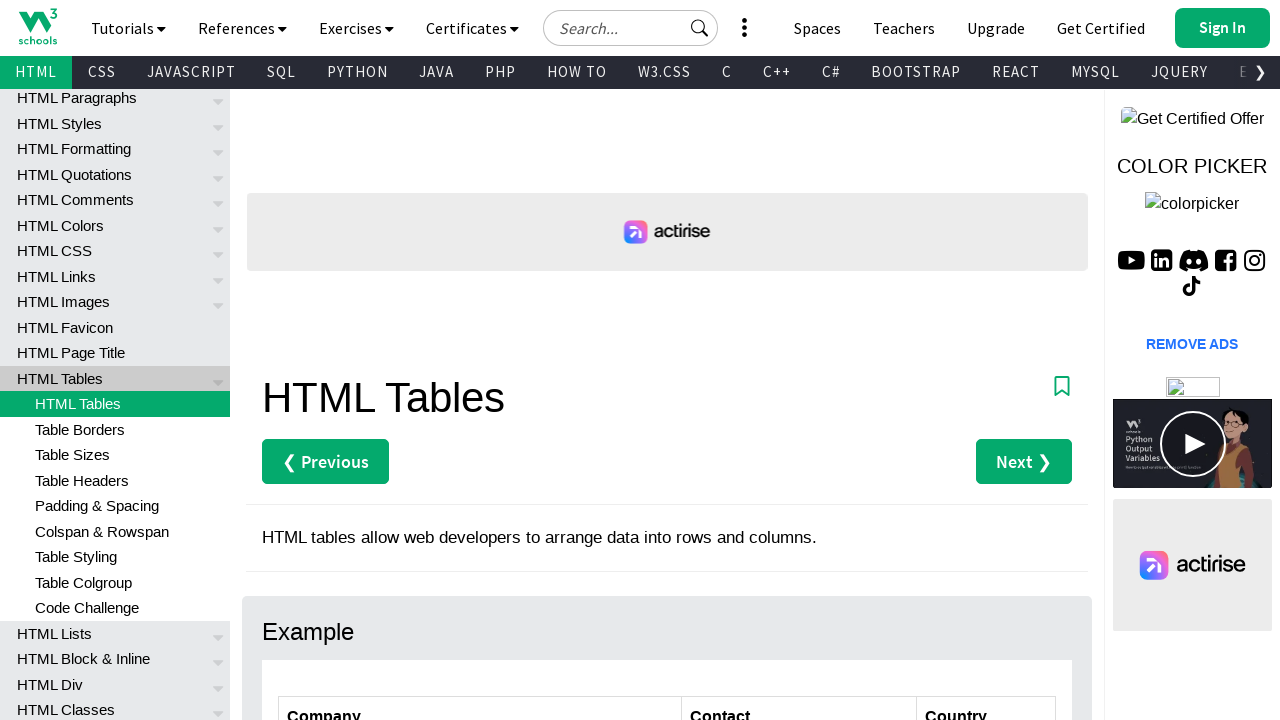

Retrieved table cell content: Defines a row in a table
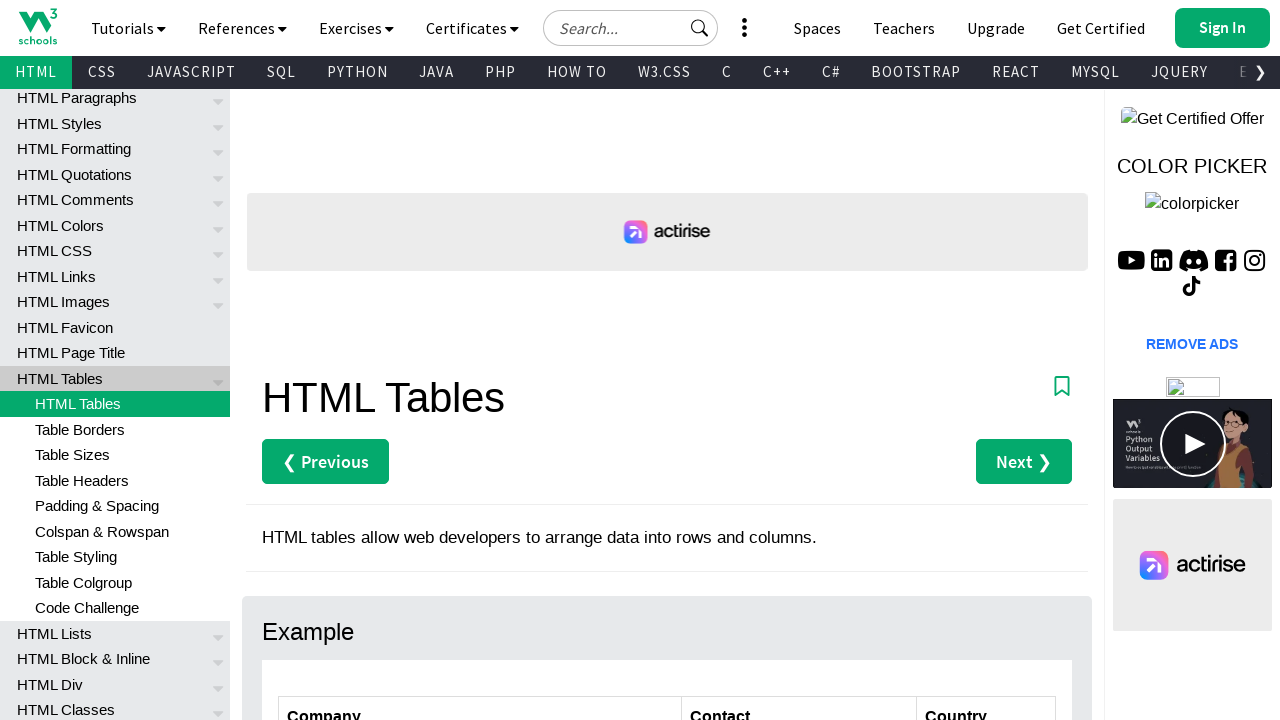

Retrieved table cell content: <td>
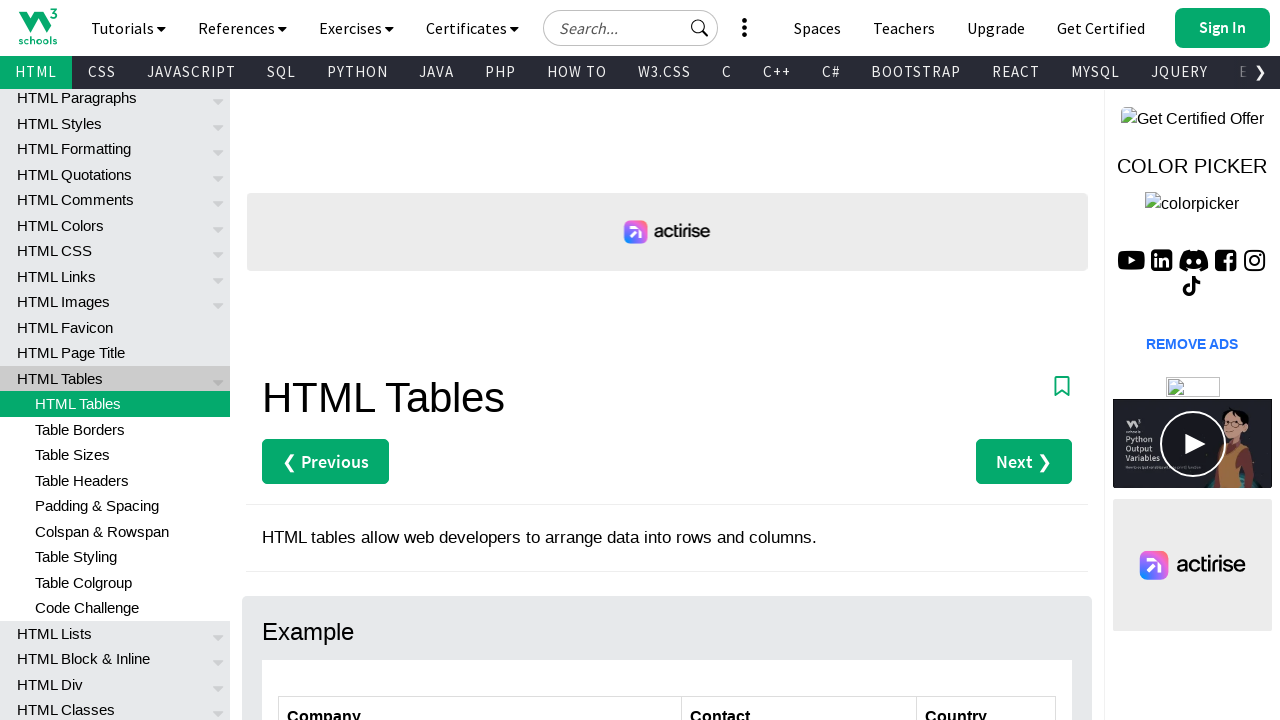

Retrieved table cell content: Defines a cell in a table
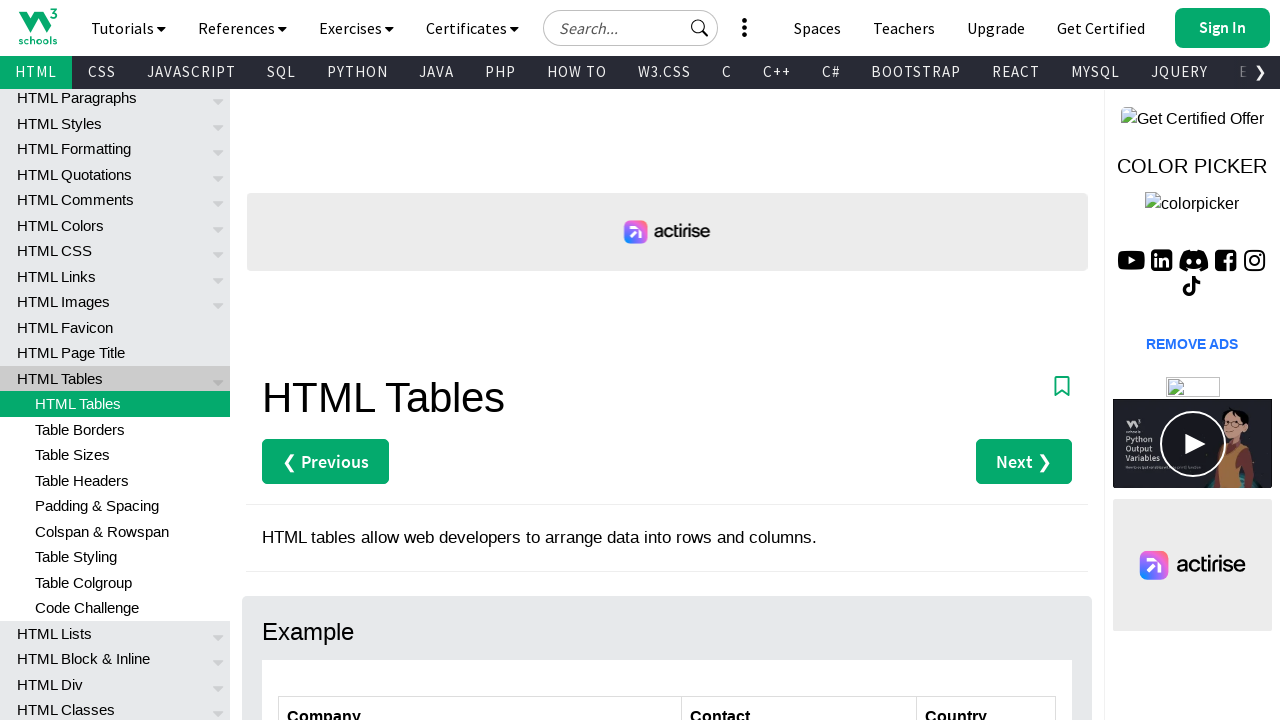

Retrieved table cell content: <caption>
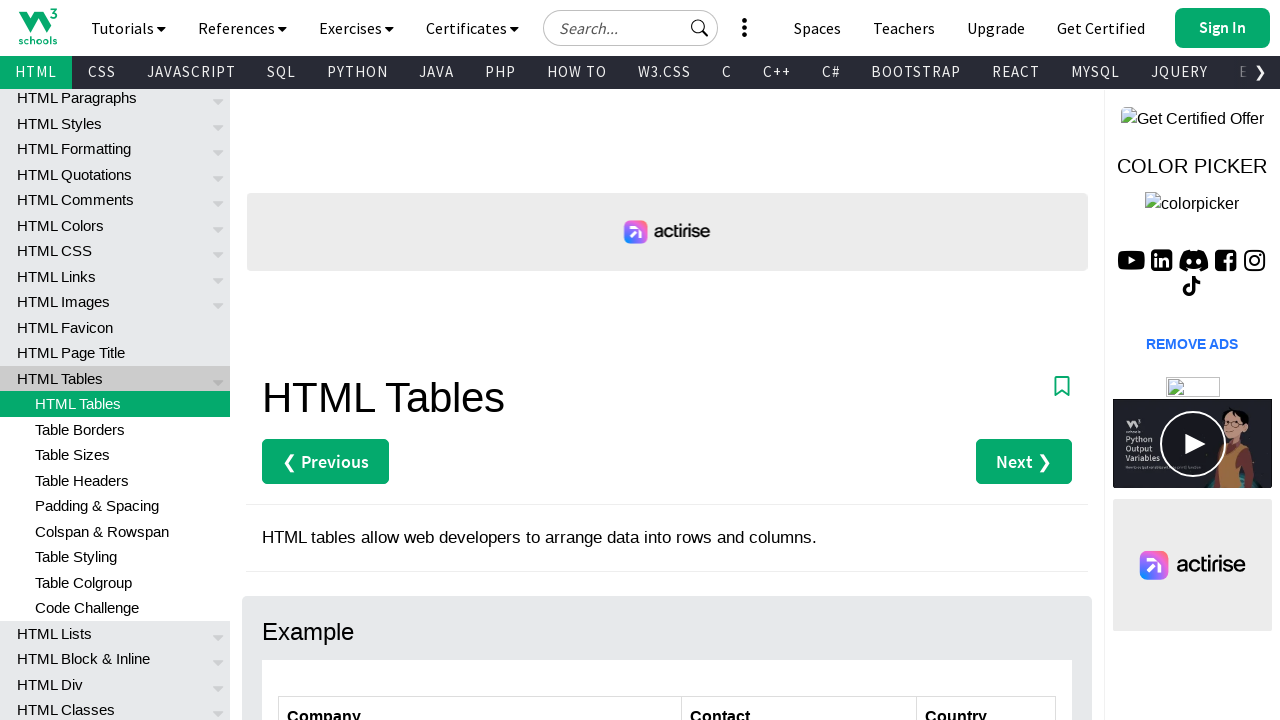

Retrieved table cell content: Defines a table caption
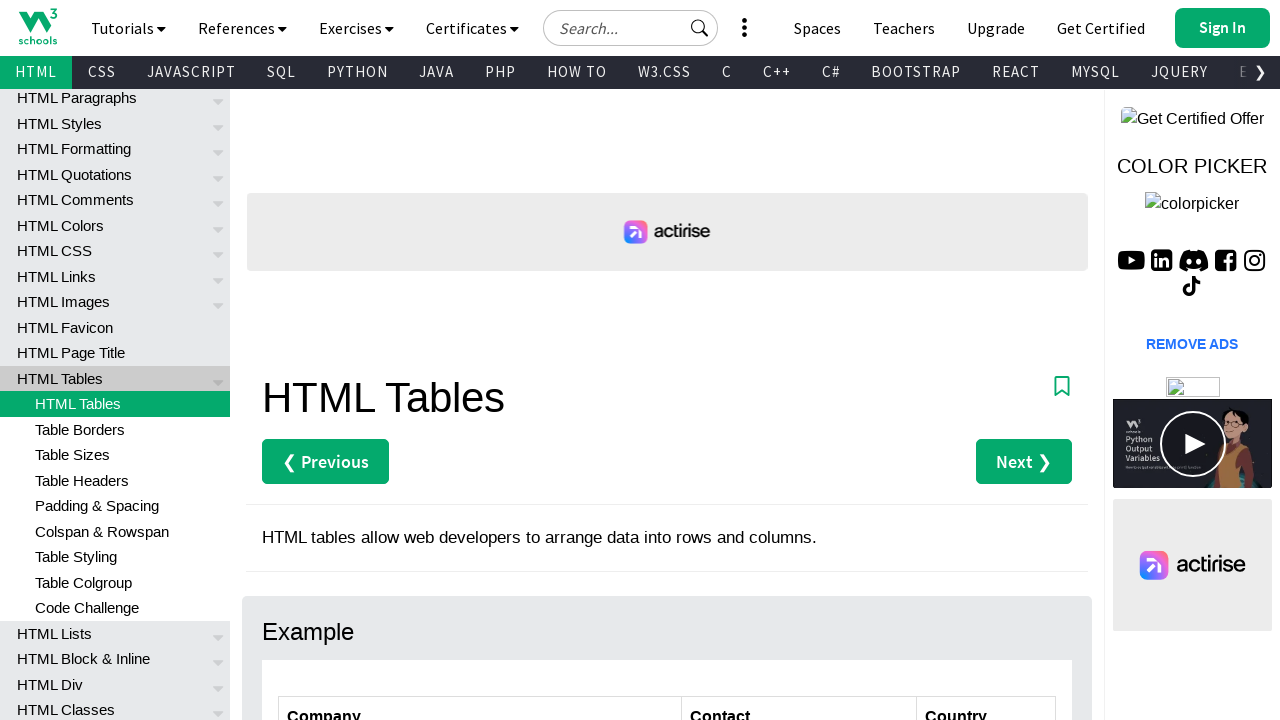

Retrieved table cell content: <colgroup>
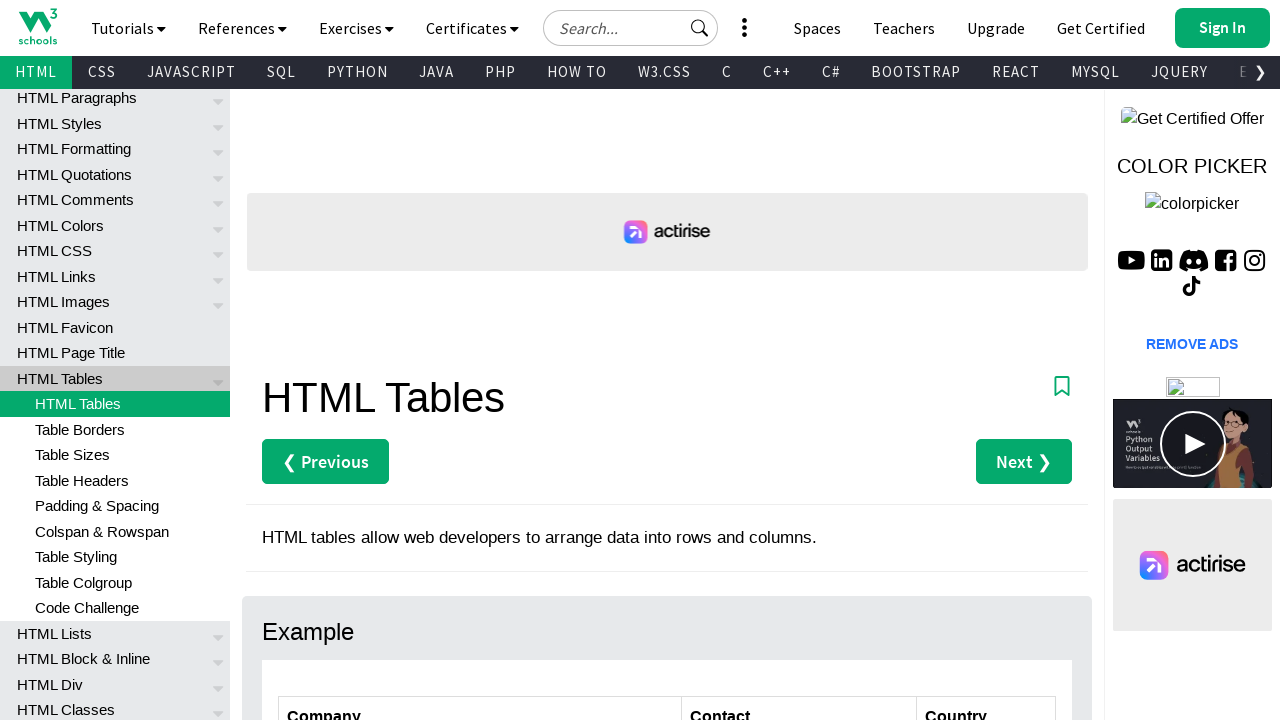

Retrieved table cell content: Specifies a group of one or more columns in a table for formatting
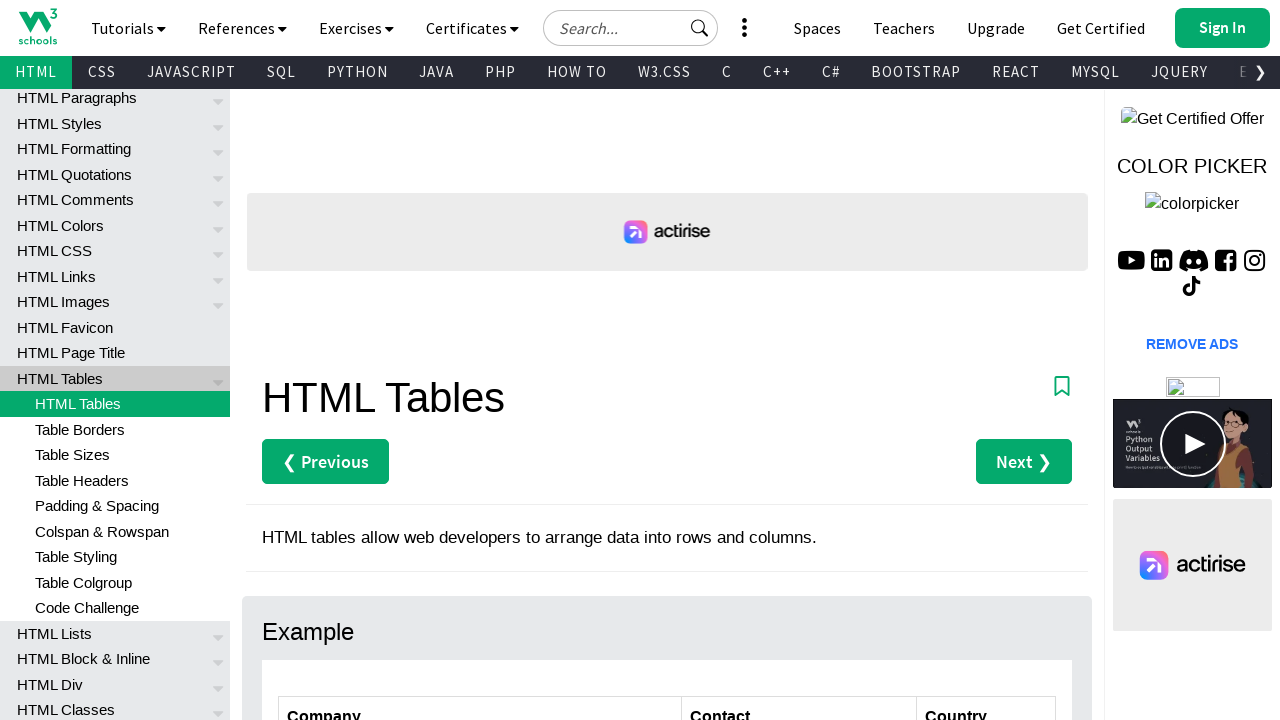

Retrieved table cell content: <col>
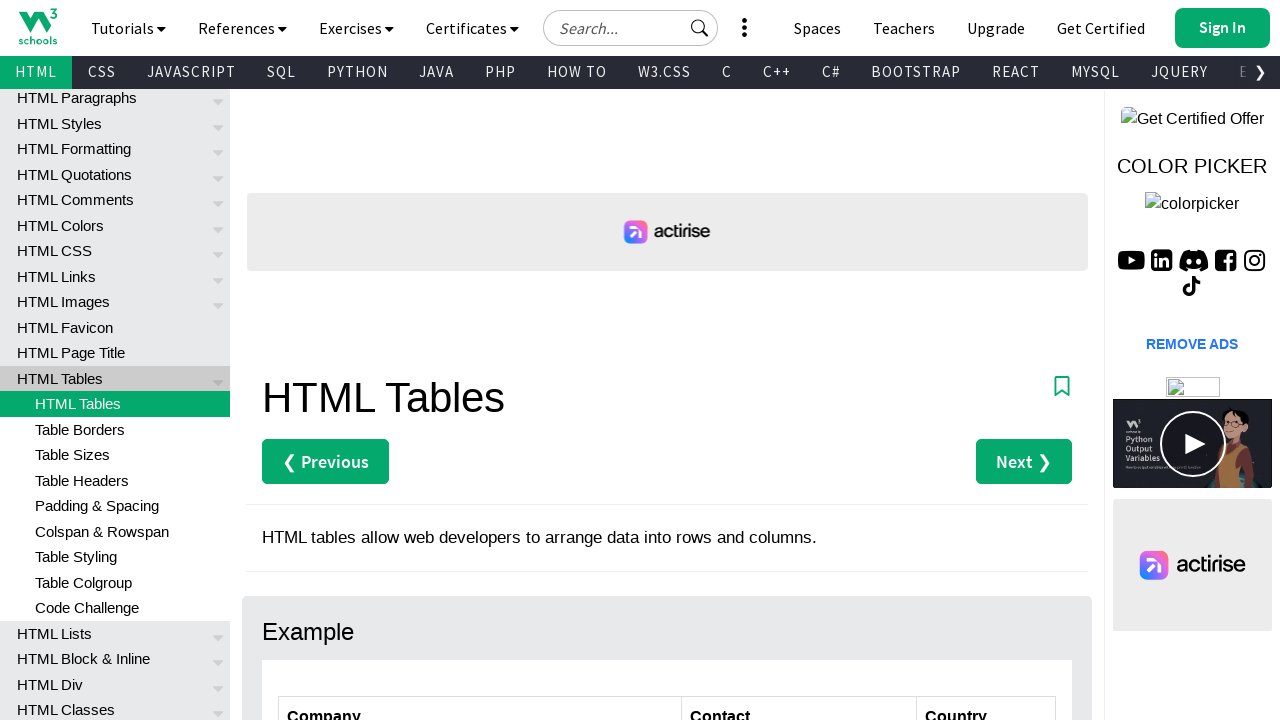

Retrieved table cell content: Specifies column properties for each column within a <colgroup> element
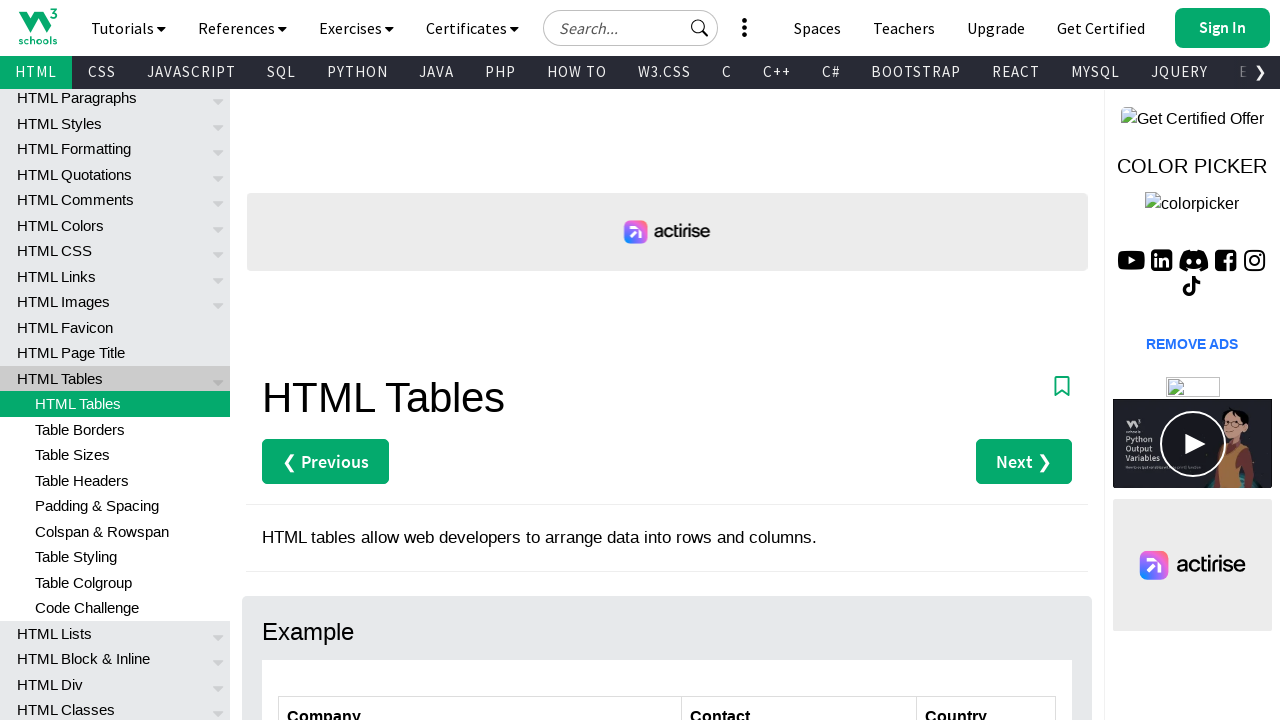

Retrieved table cell content: <thead>
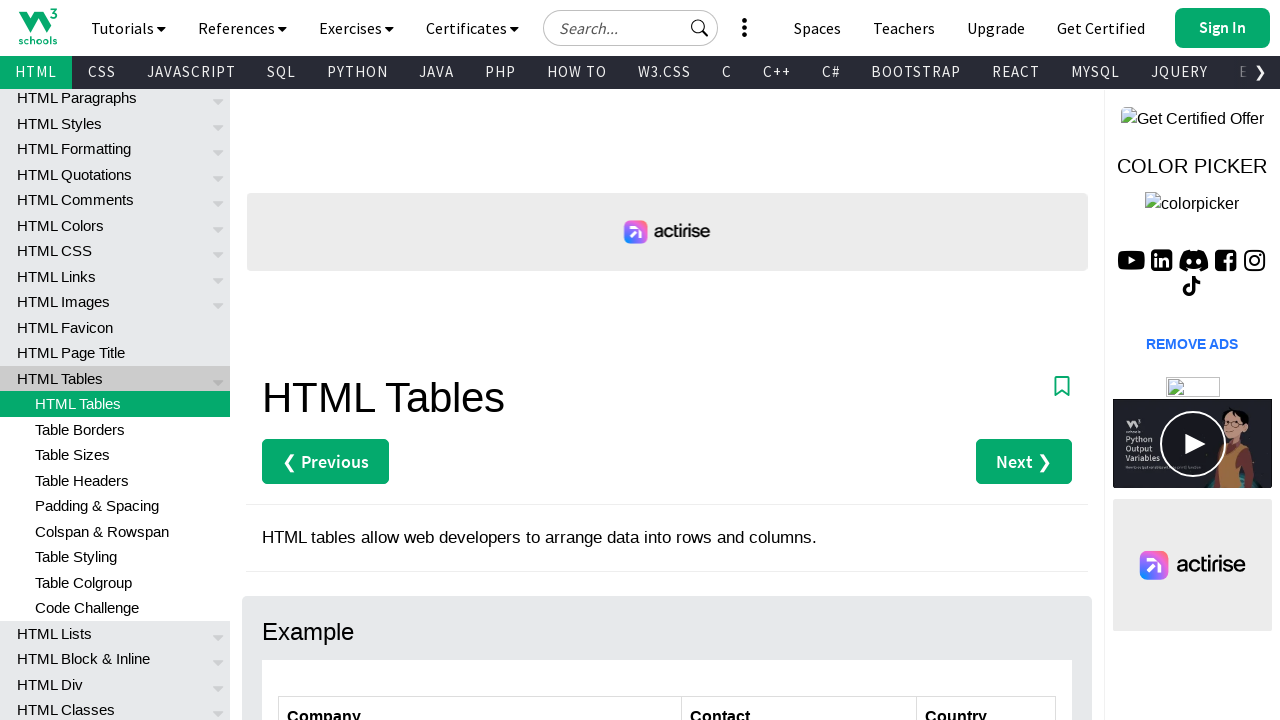

Retrieved table cell content: Groups the header content in a table
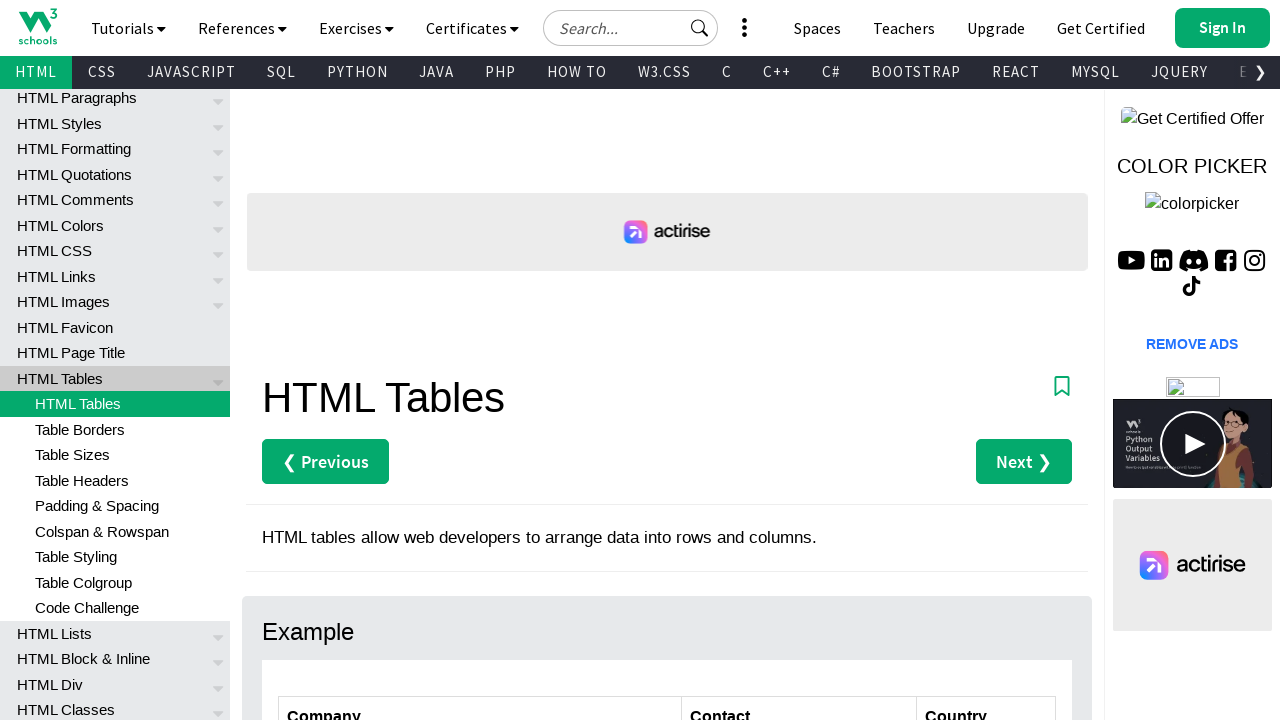

Retrieved table cell content: <tbody>
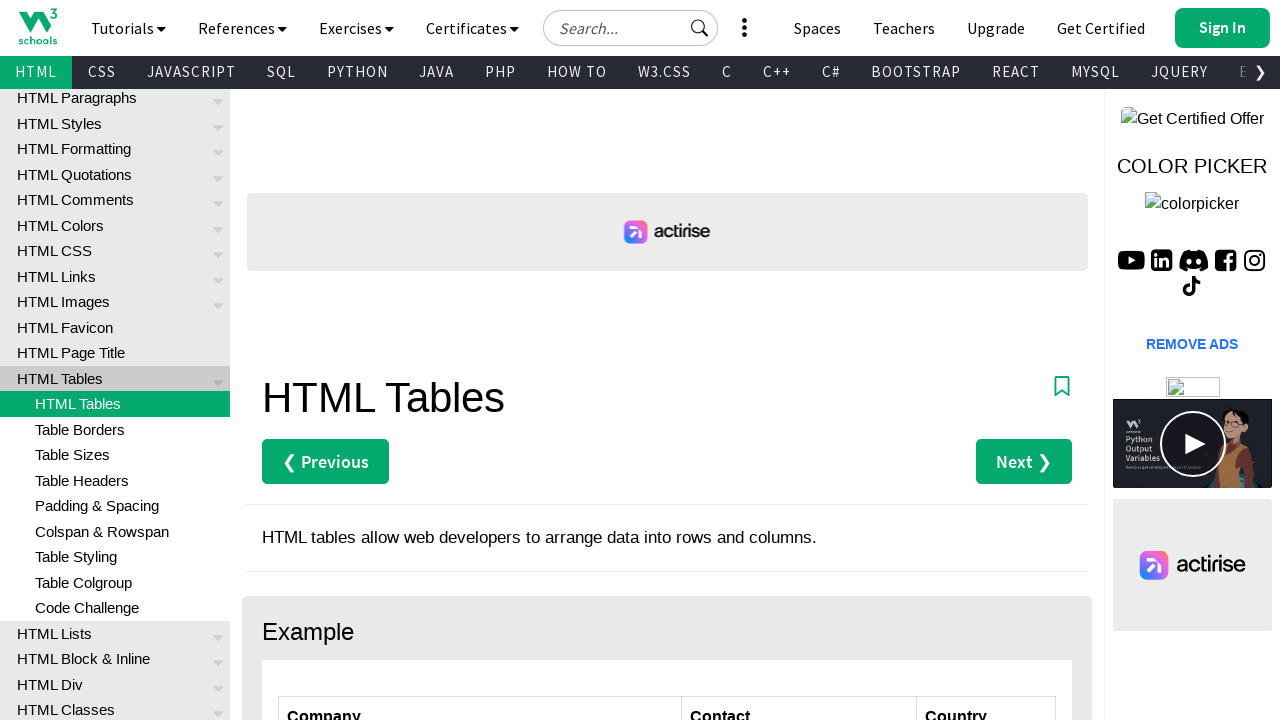

Retrieved table cell content: Groups the body content in a table
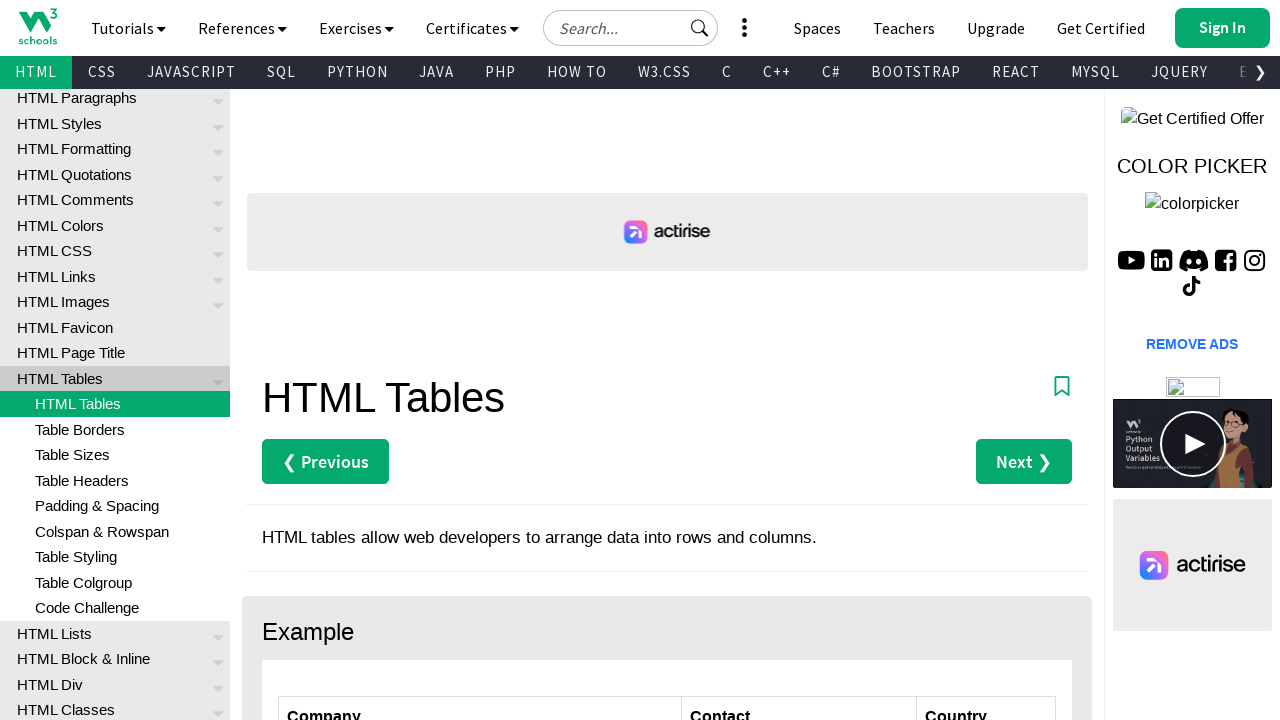

Retrieved table cell content: <tfoot>
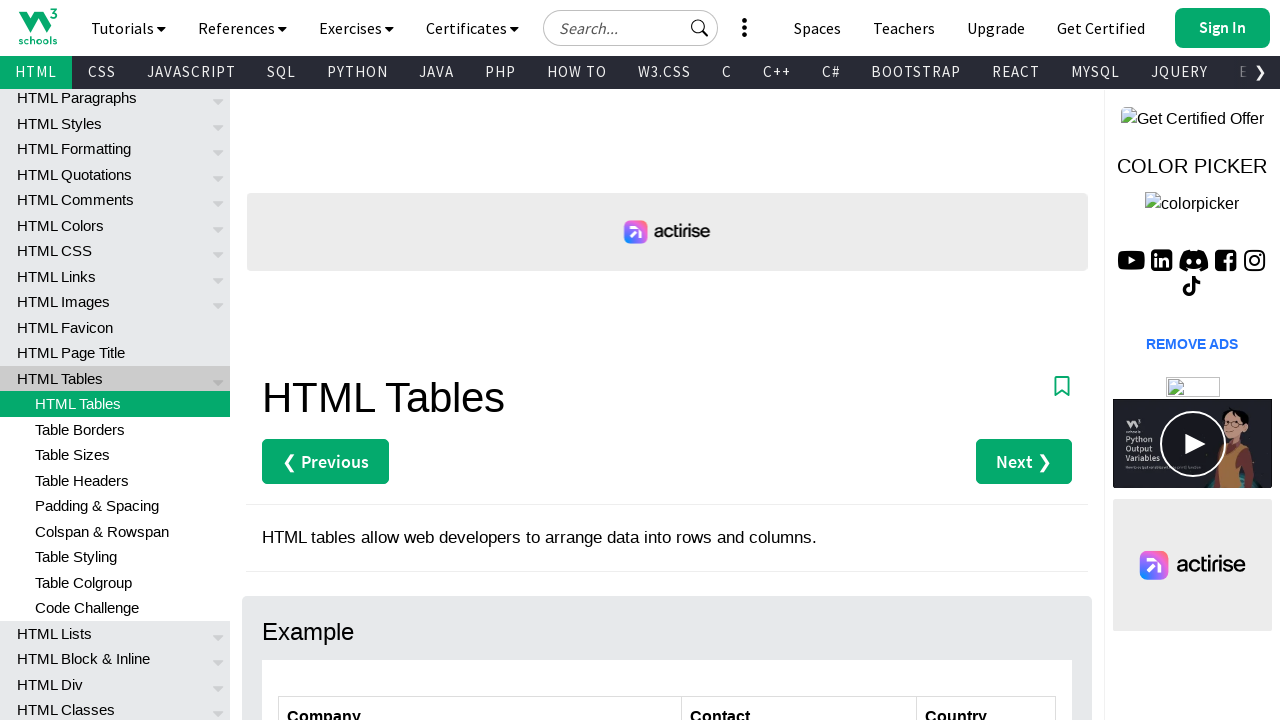

Retrieved table cell content: Groups the footer content in a table
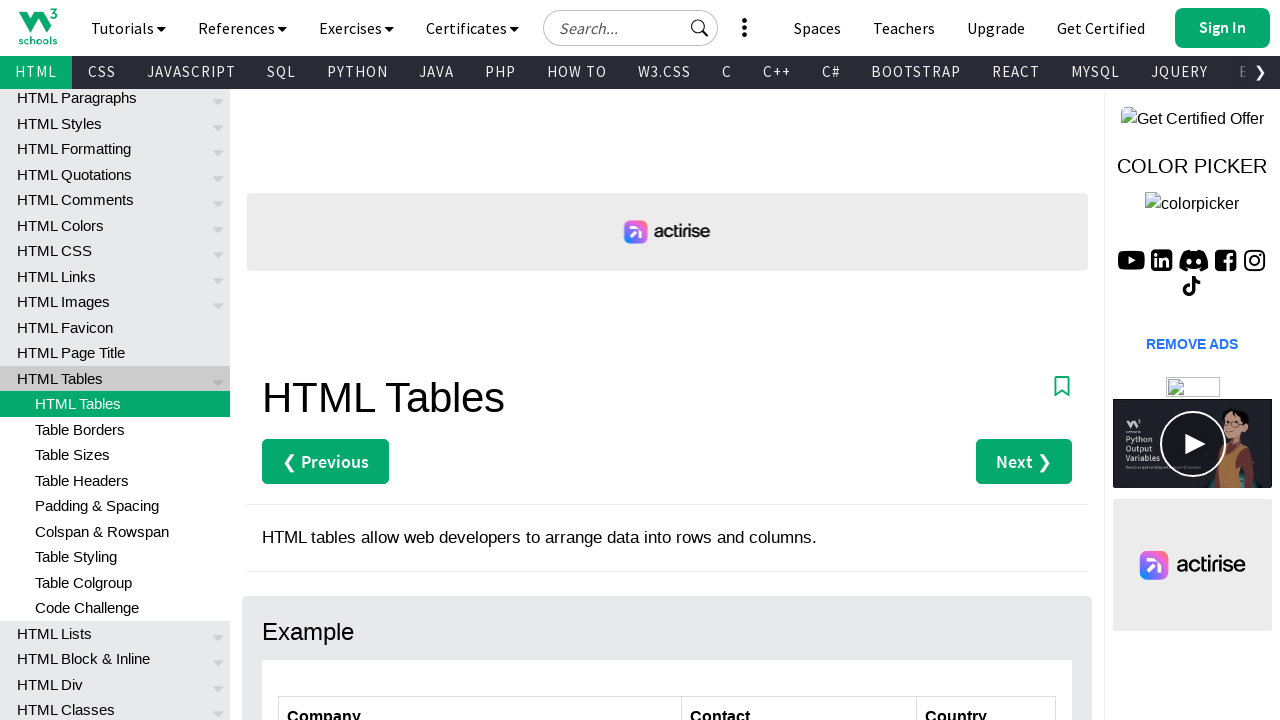

Located all table header cells (th elements)
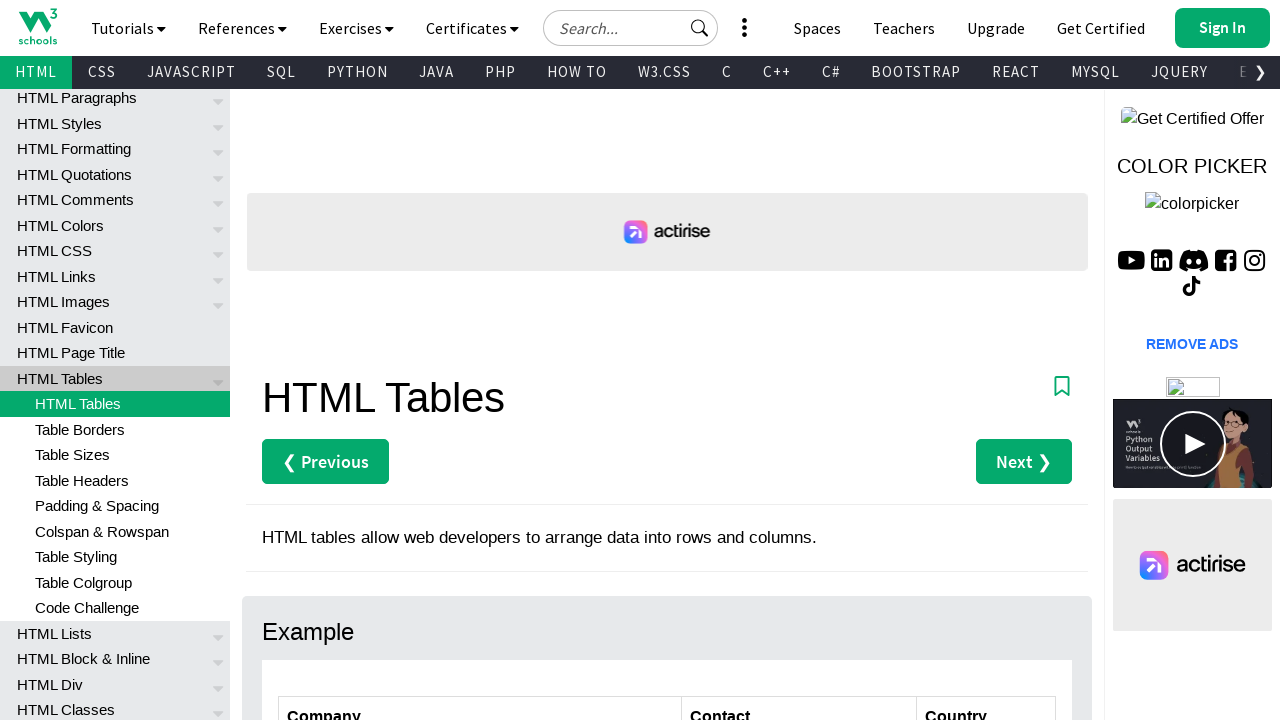

Retrieved table header content: Company
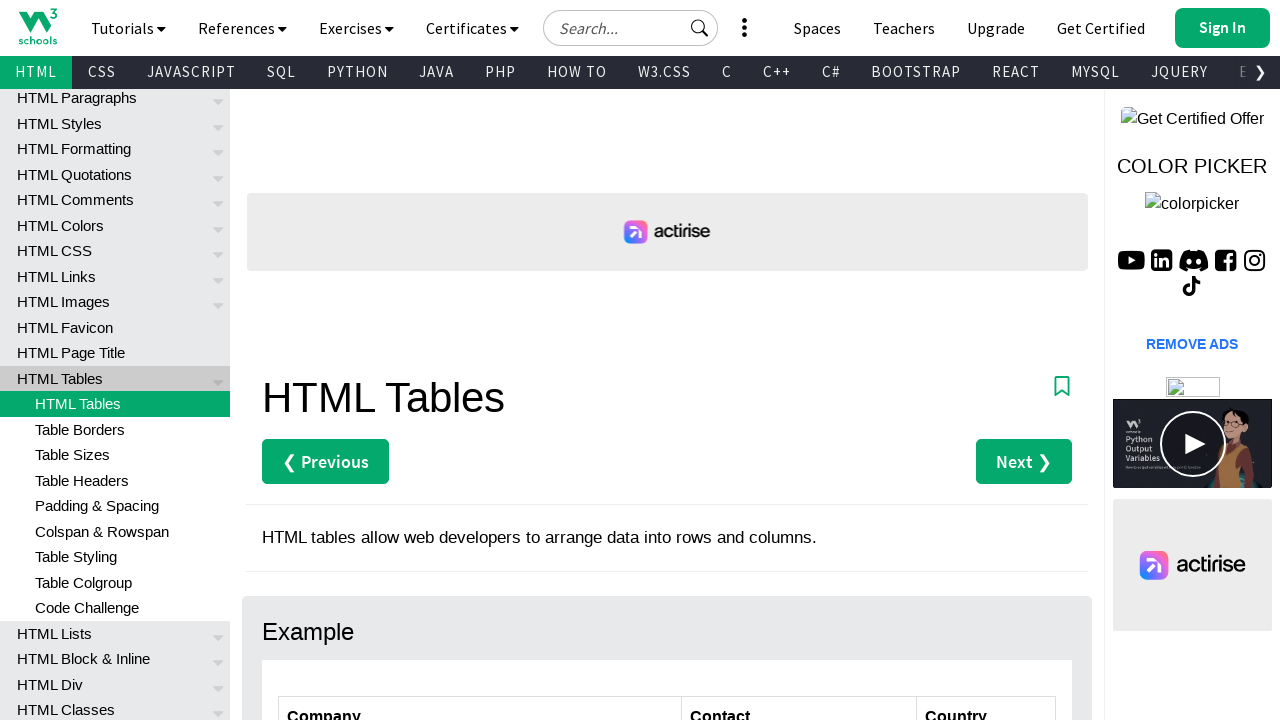

Retrieved table header content: Contact
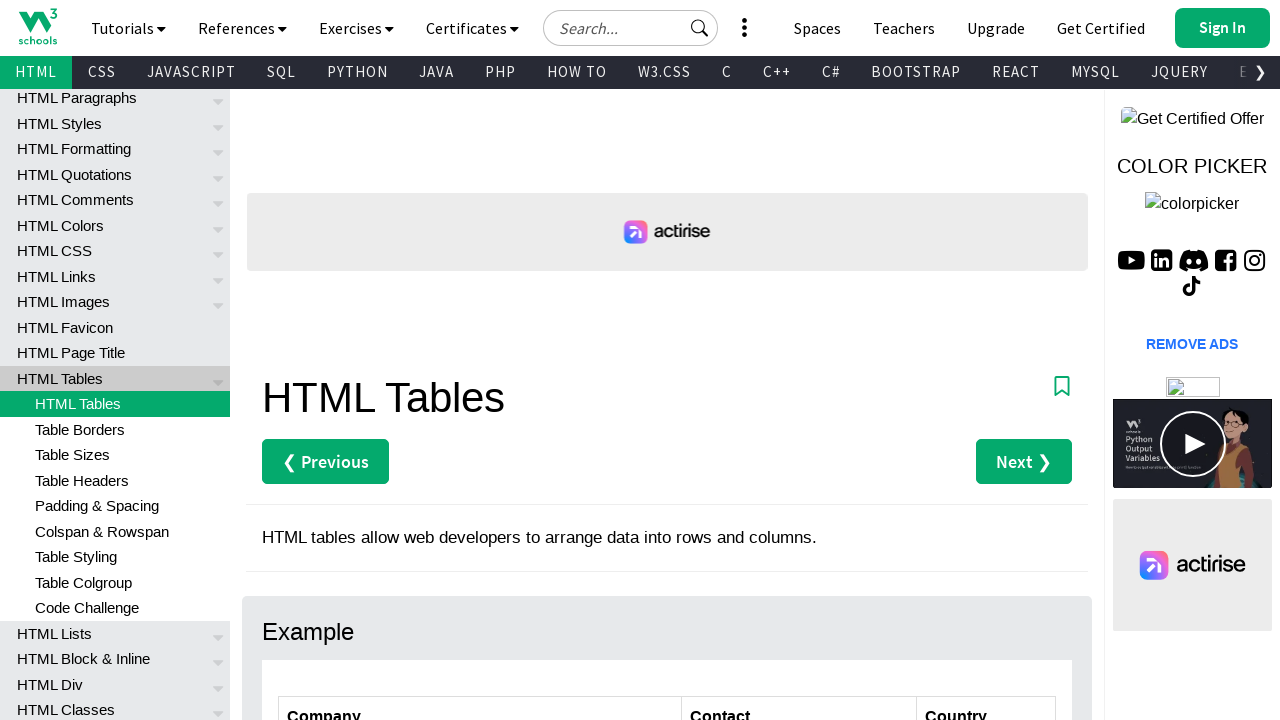

Retrieved table header content: Country
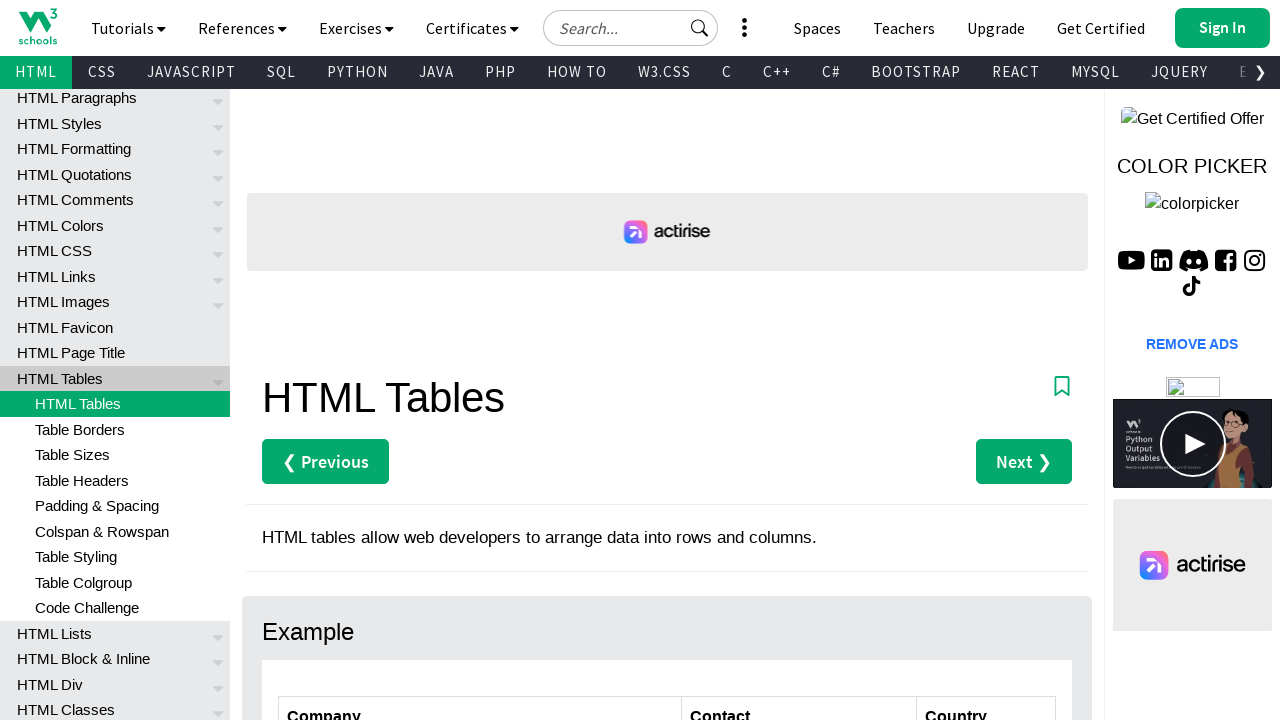

Retrieved table header content: Tag
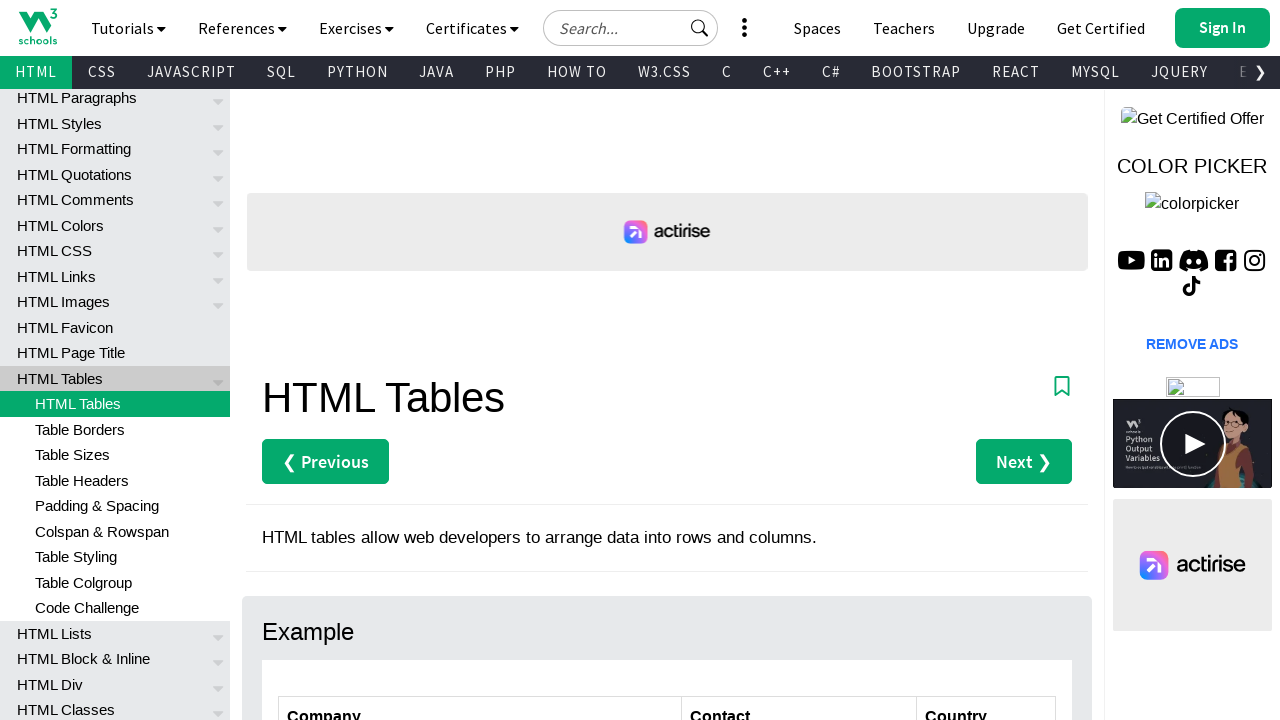

Retrieved table header content: Description
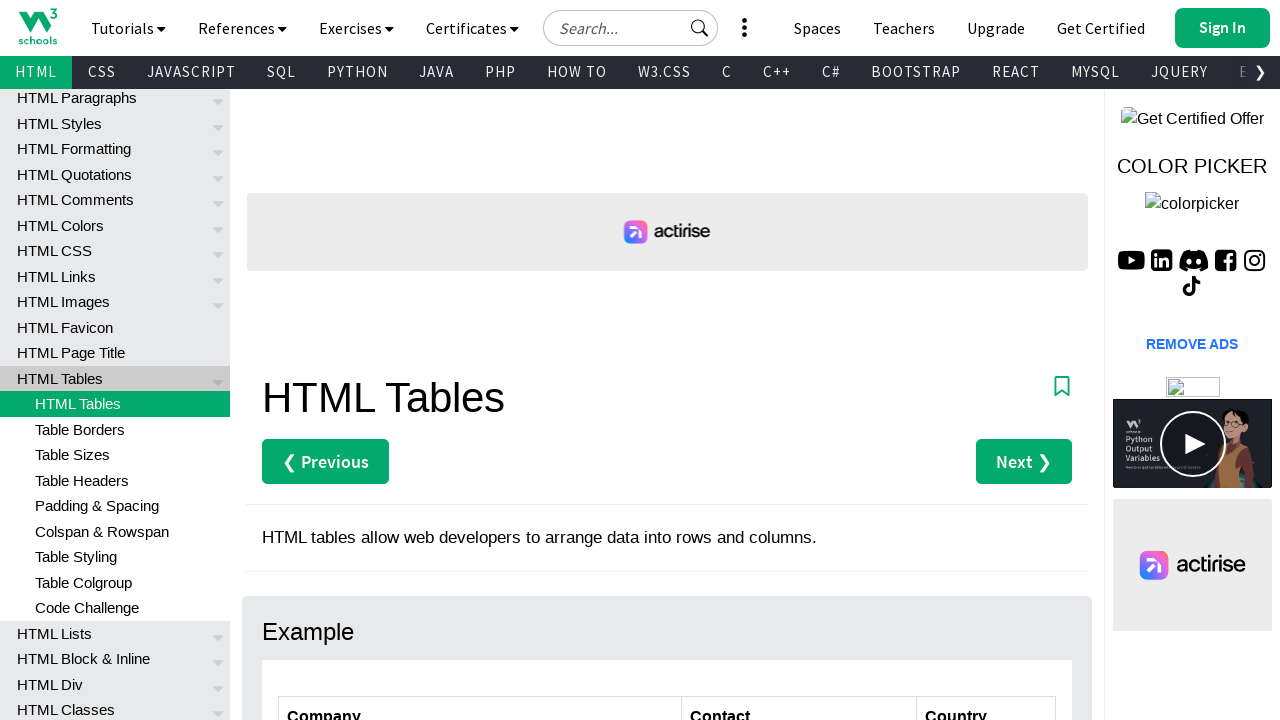

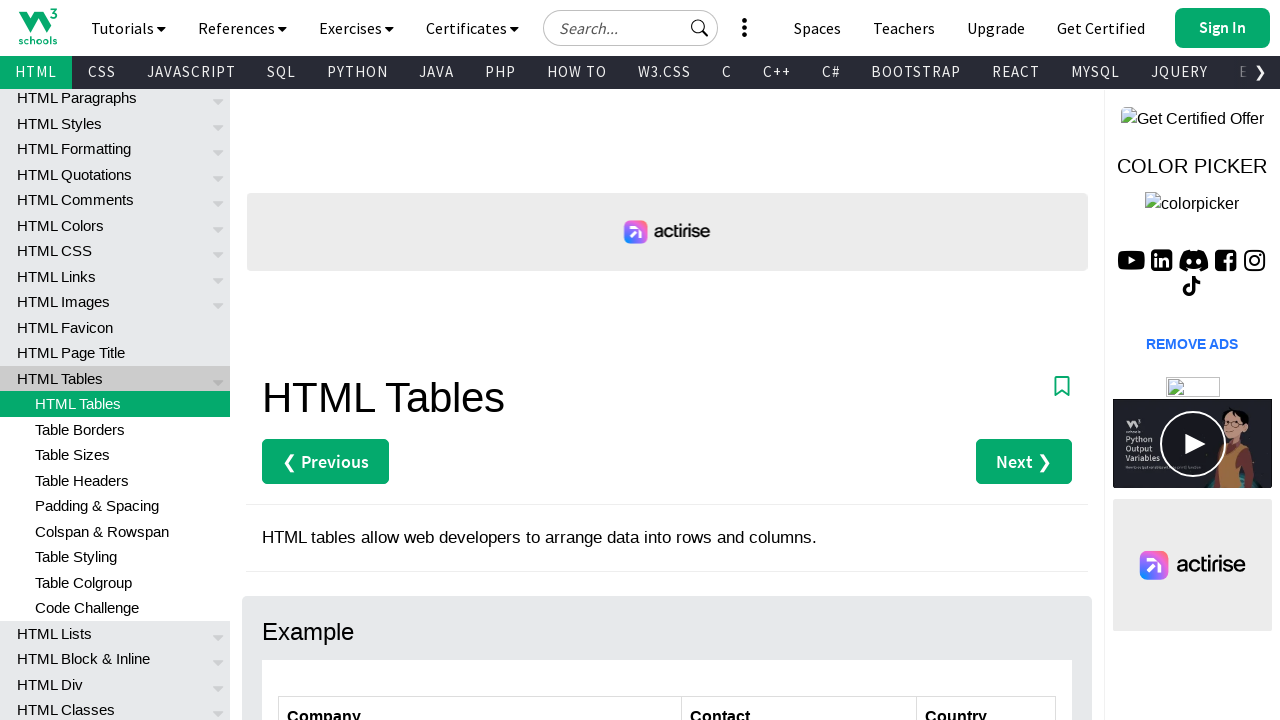